Tests clicking on NISSL and H&E data links, verifying that they open in new tabs and then closing those tabs

Starting URL: https://brainportal.humanbrain.in/

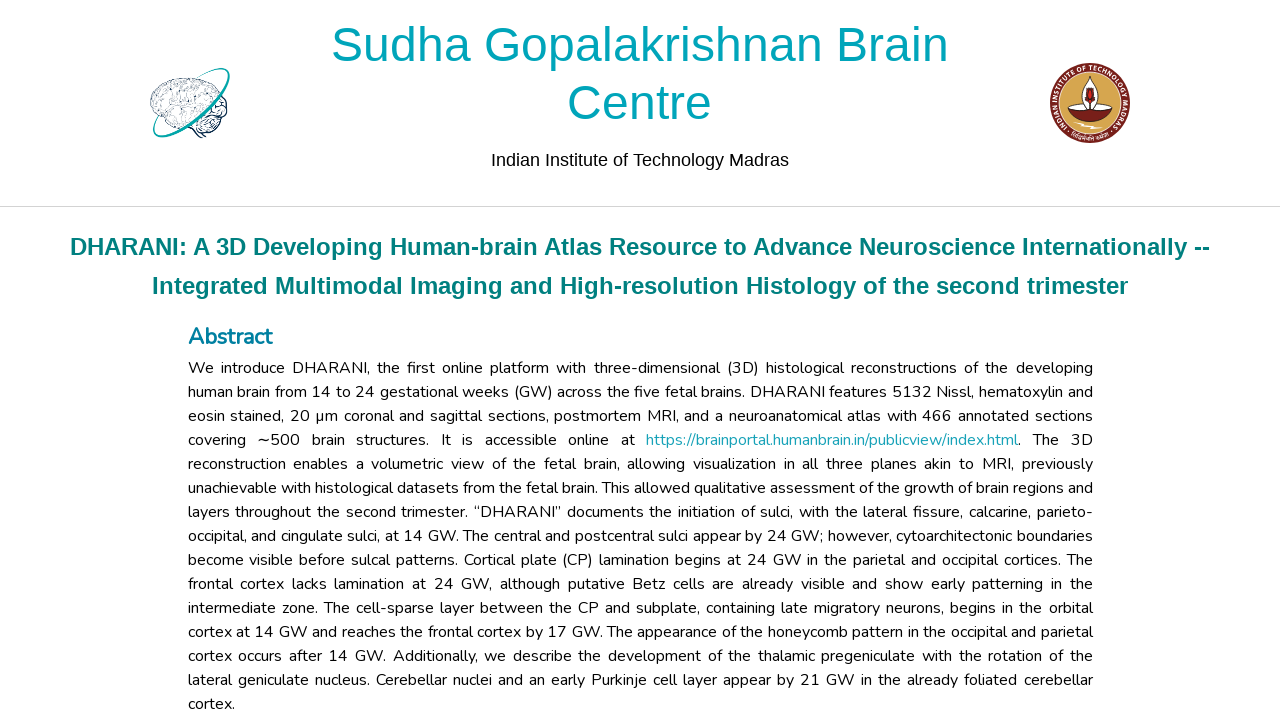

Waited for NISSL Data 0 link to be visible
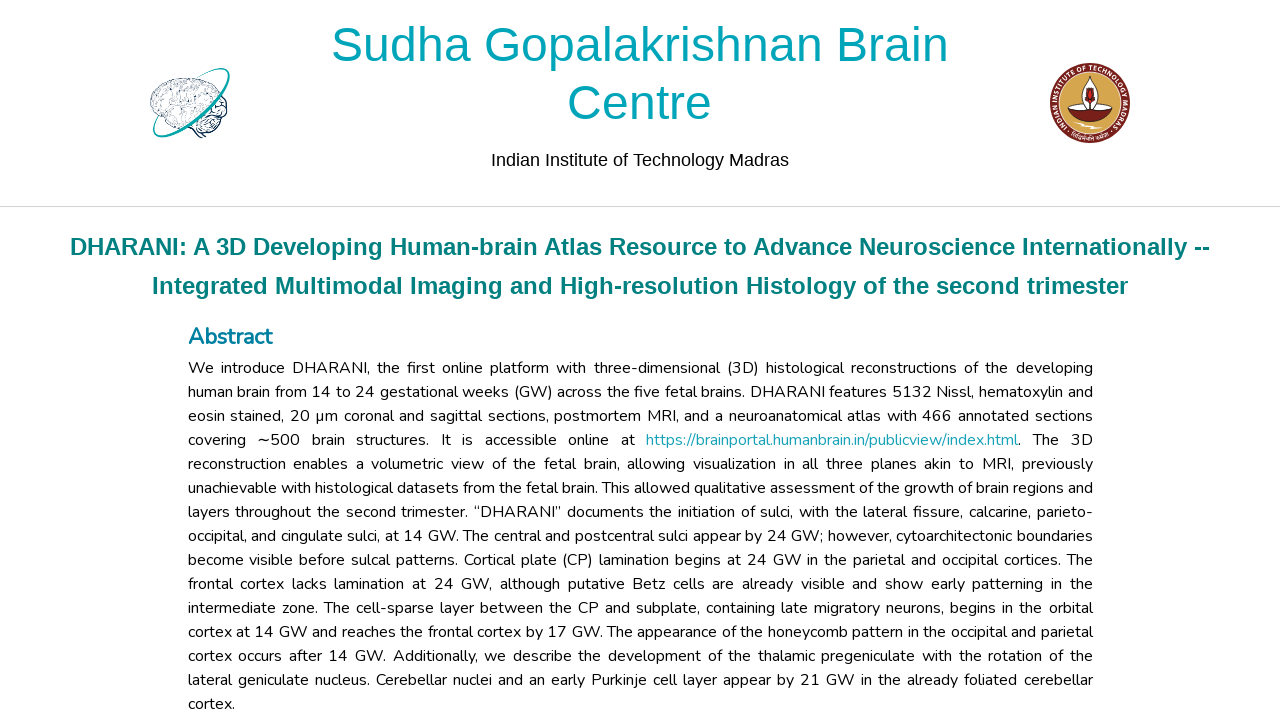

Clicked NISSL Data 0 link, expecting new tab to open at (522, 360) on //a[@href='/code/2dviewer/annotation/public?type=hd&data=0&seriesType=NISSL']
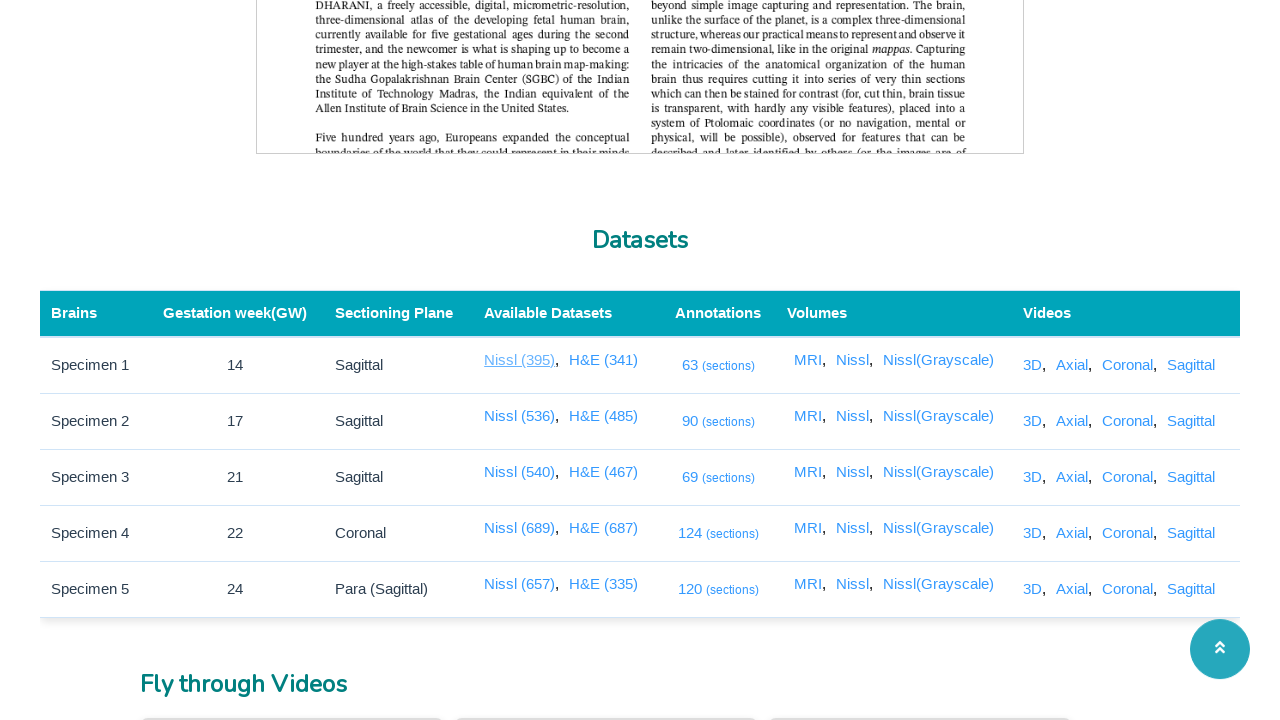

New tab opened for NISSL Data 0
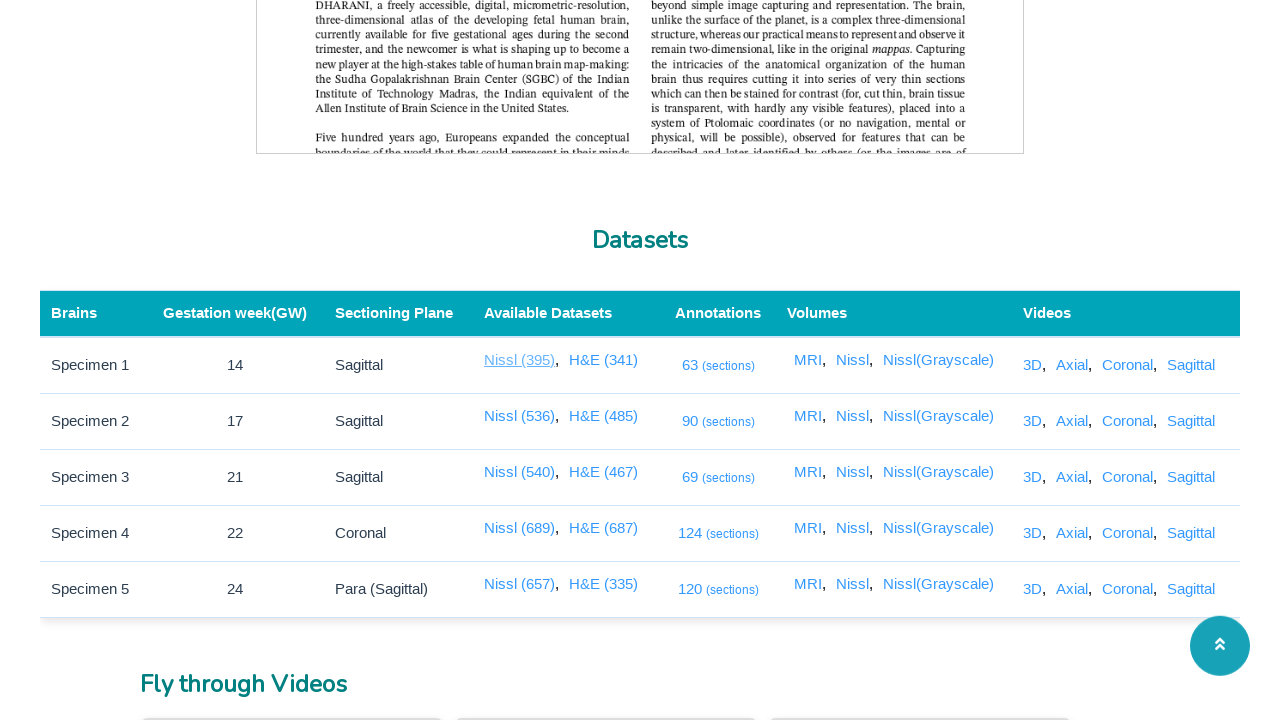

NISSL Data 0 page loaded with domcontentloaded state
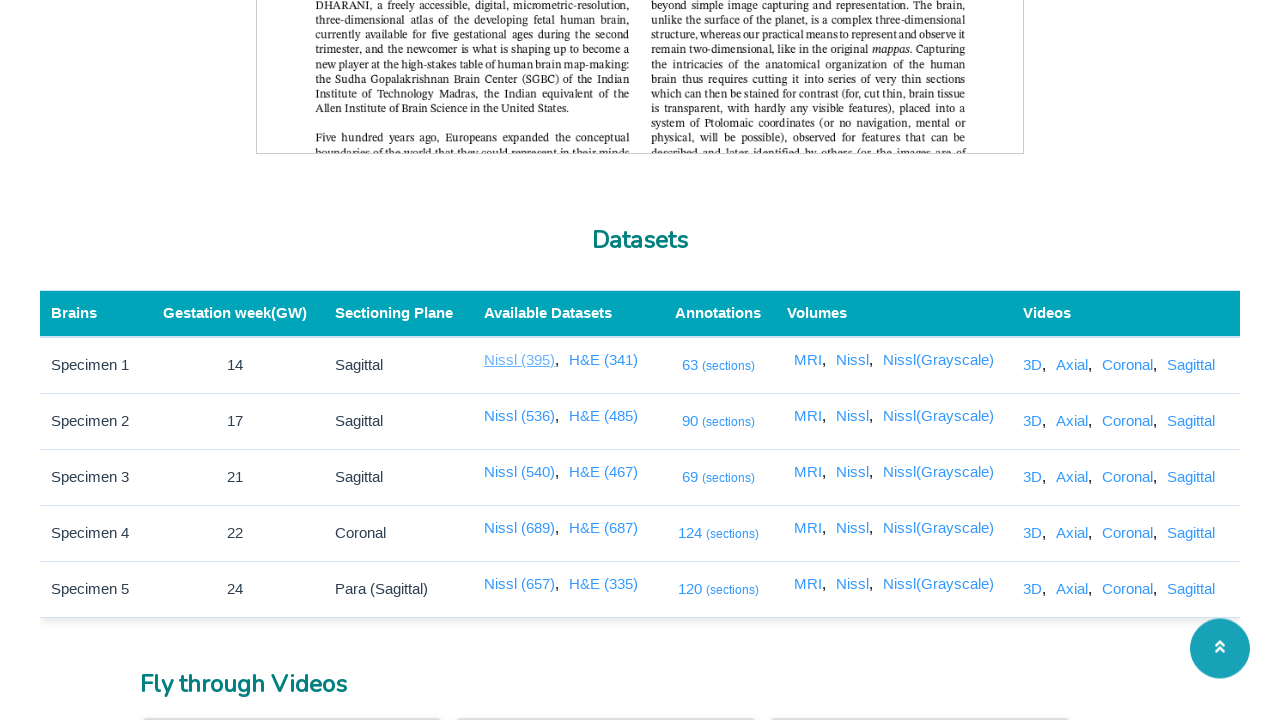

Closed NISSL Data 0 tab
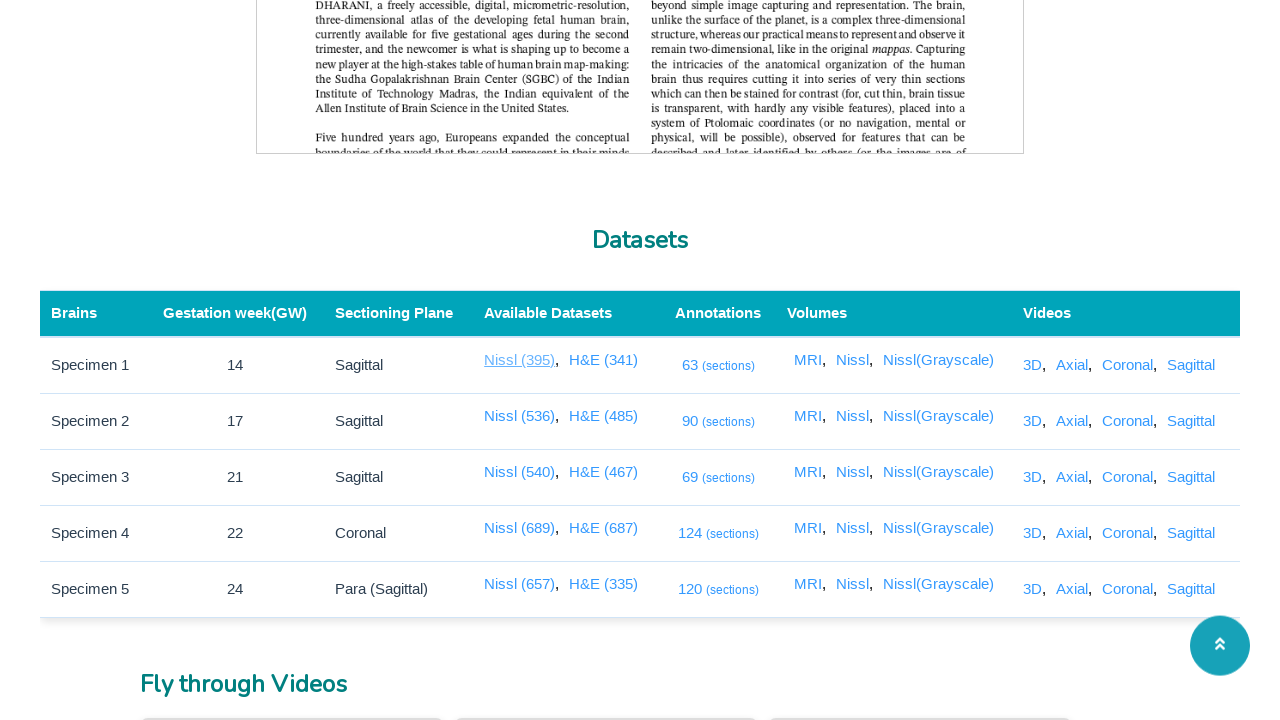

Waited for NISSL Data 1 link to be visible
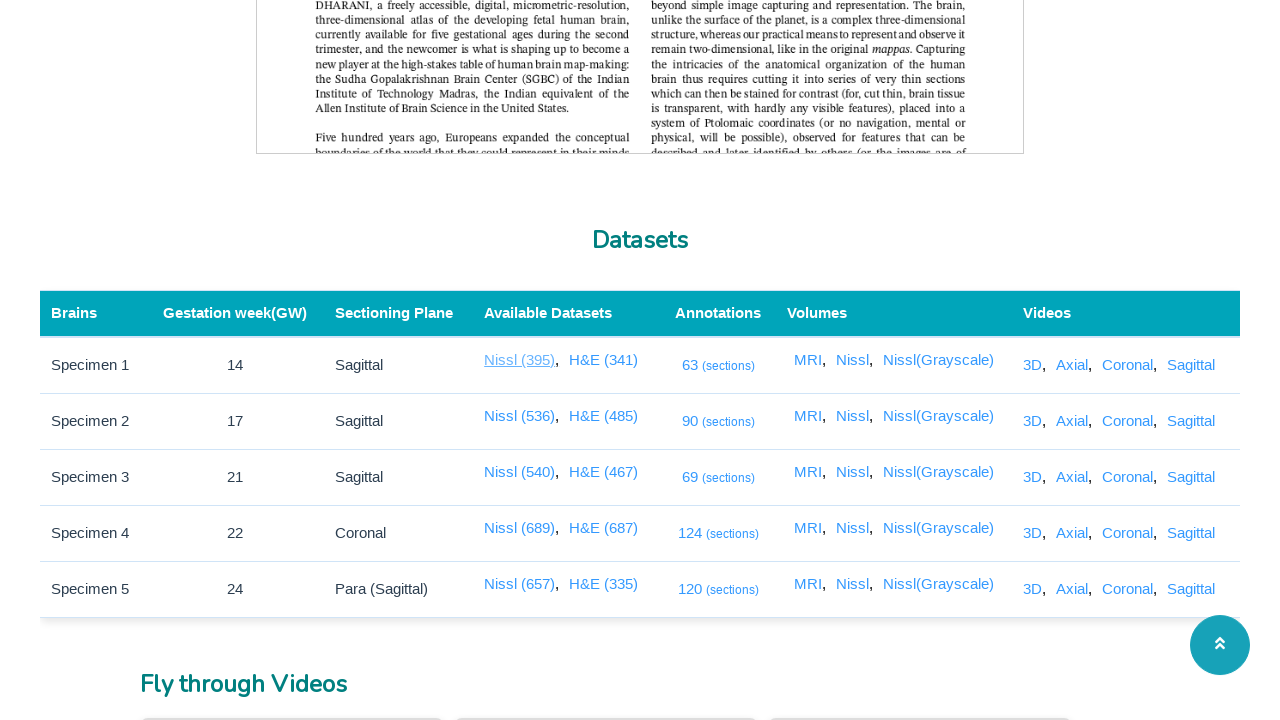

Clicked NISSL Data 1 link, expecting new tab to open at (522, 416) on //a[@href='/code/2dviewer/annotation/public?type=hd&data=1&seriesType=NISSL']
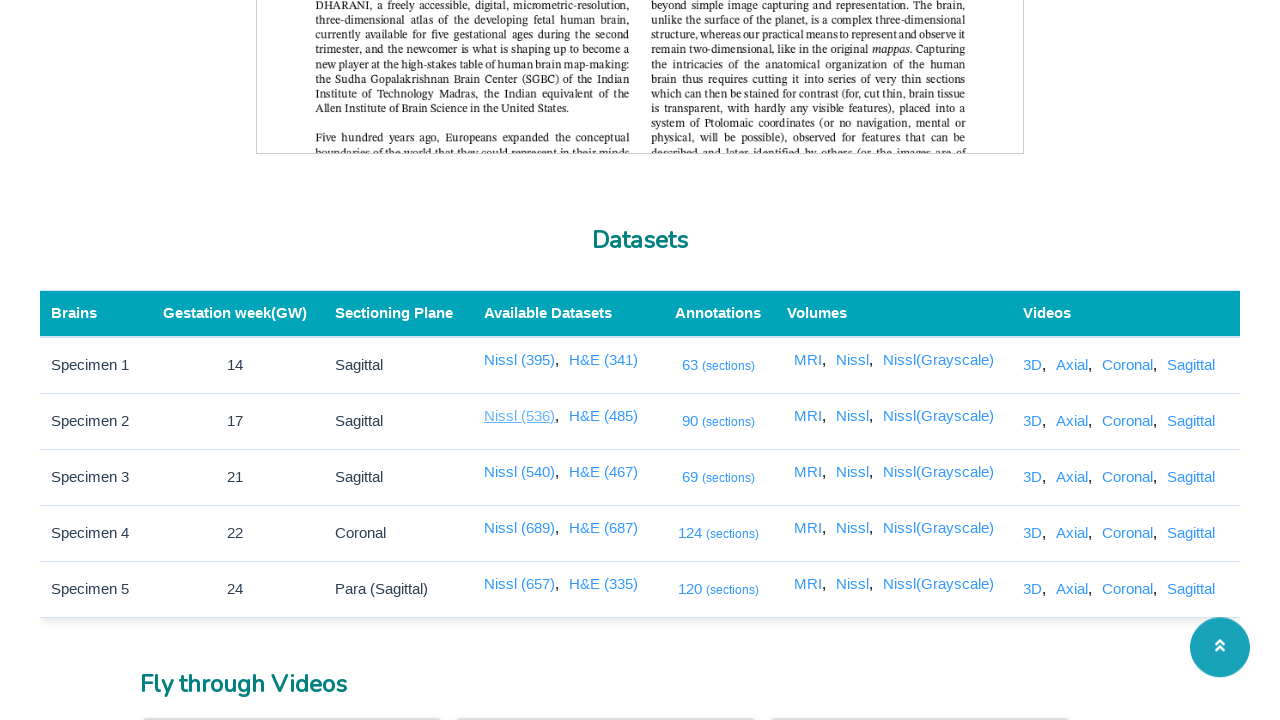

New tab opened for NISSL Data 1
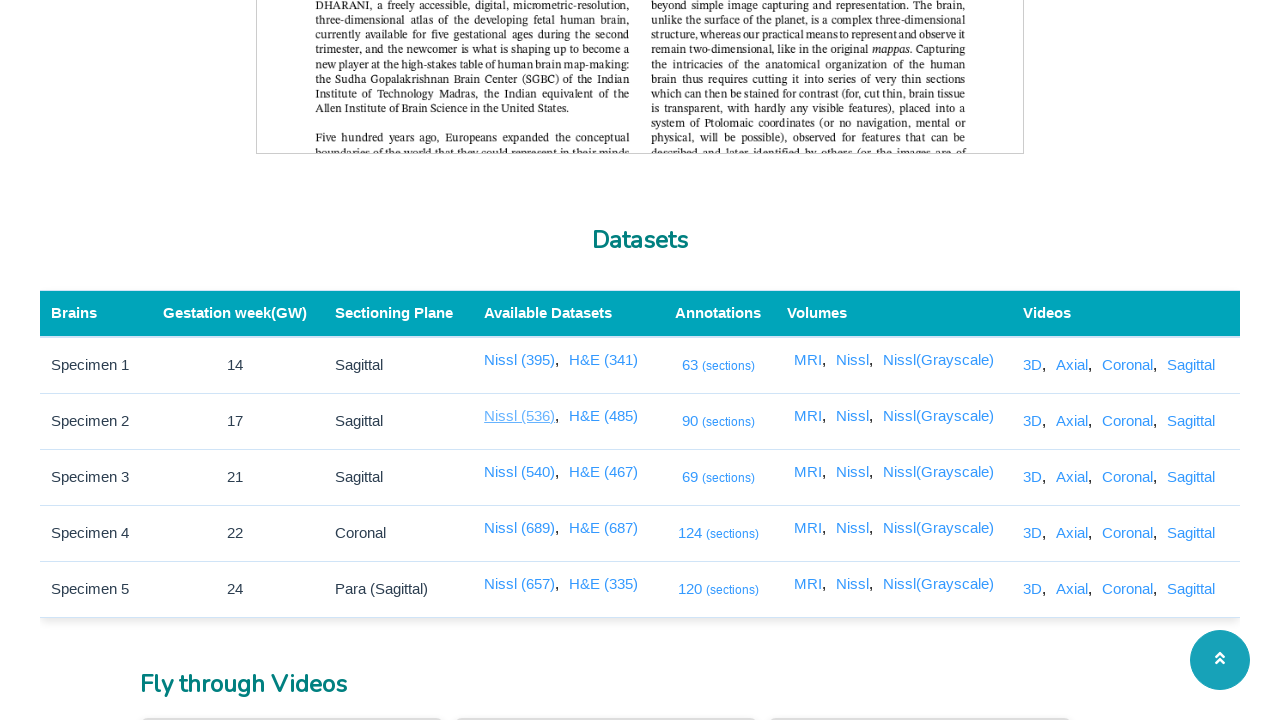

NISSL Data 1 page loaded with domcontentloaded state
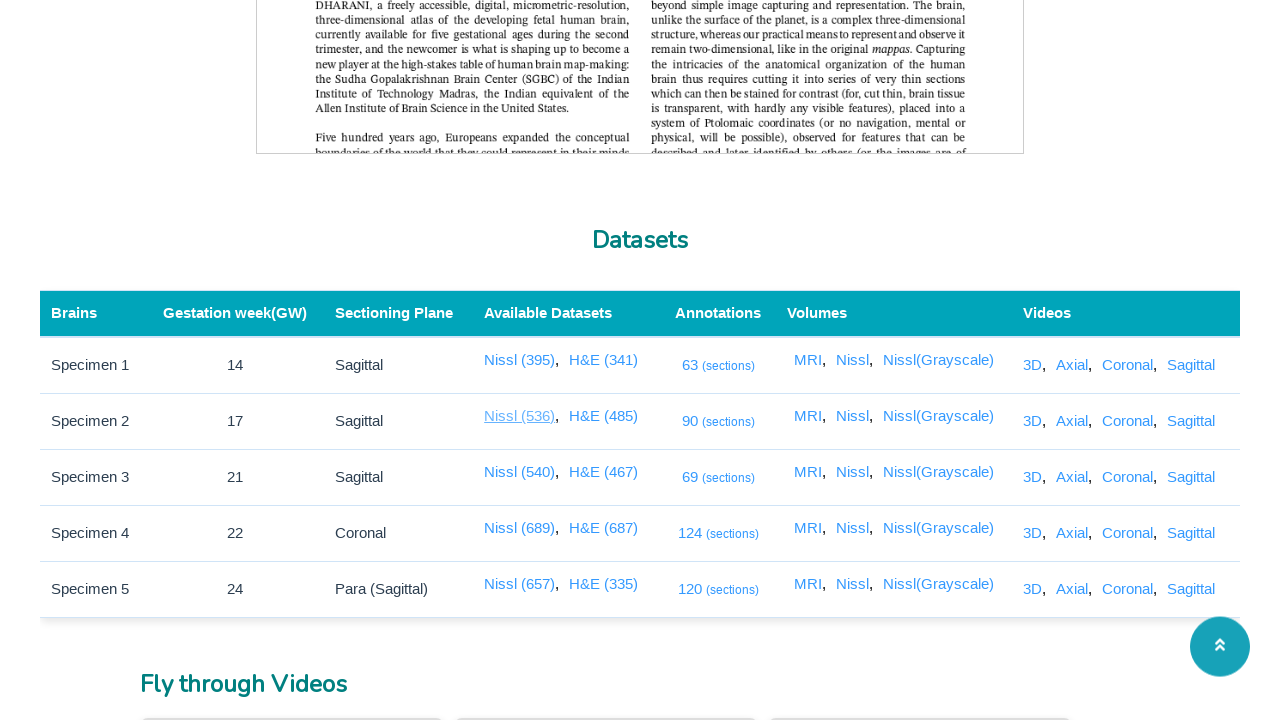

Closed NISSL Data 1 tab
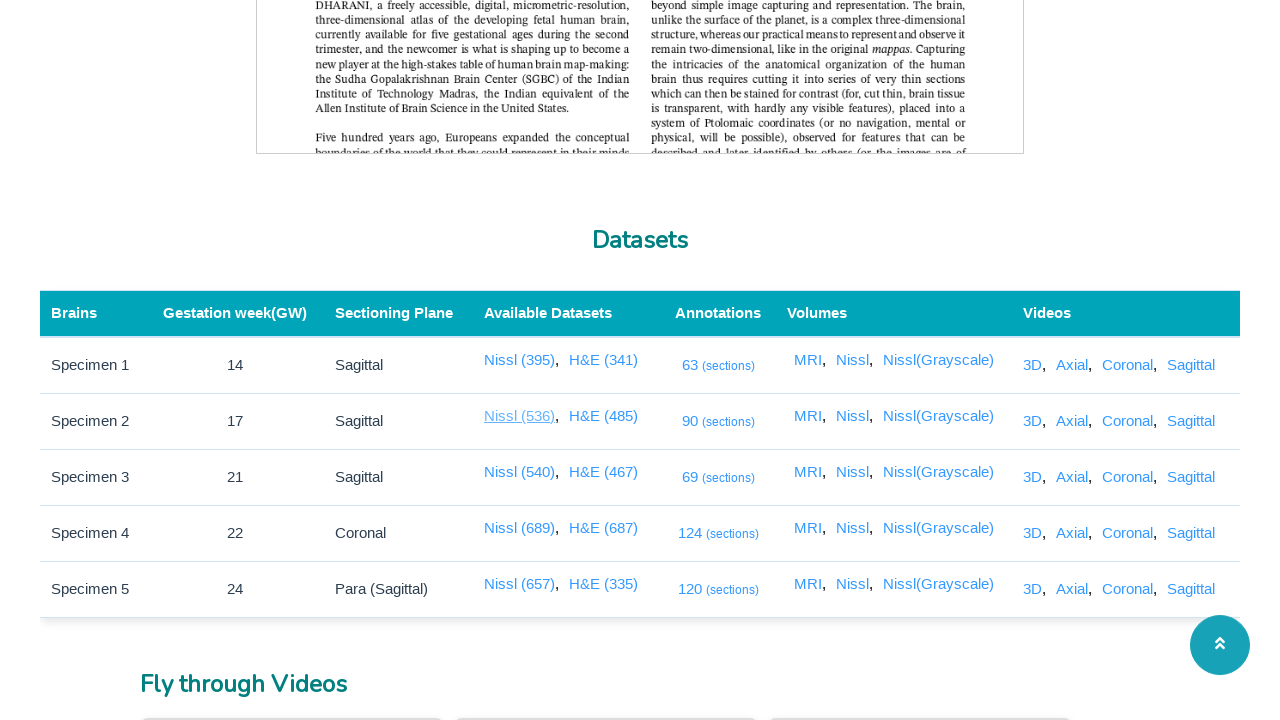

Waited for NISSL Data 2 link to be visible
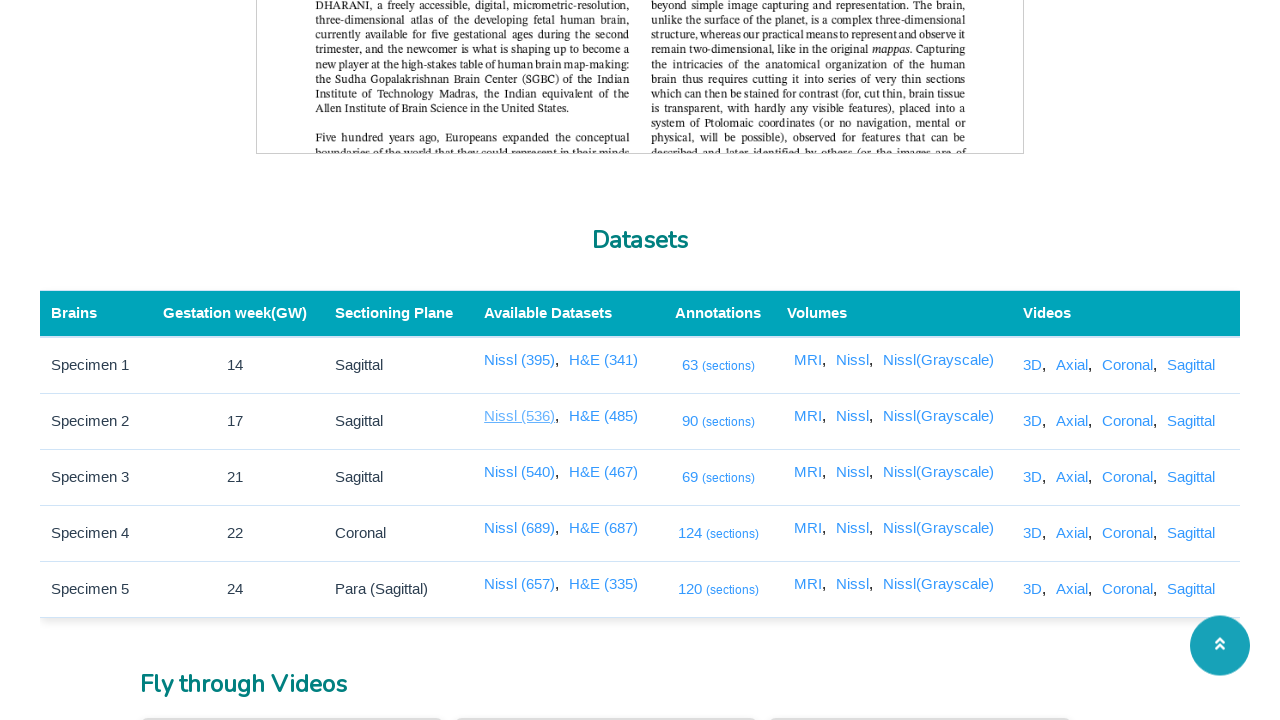

Clicked NISSL Data 2 link, expecting new tab to open at (522, 472) on //a[@href='/code/2dviewer/annotation/public?type=hd&data=2&seriesType=NISSL']
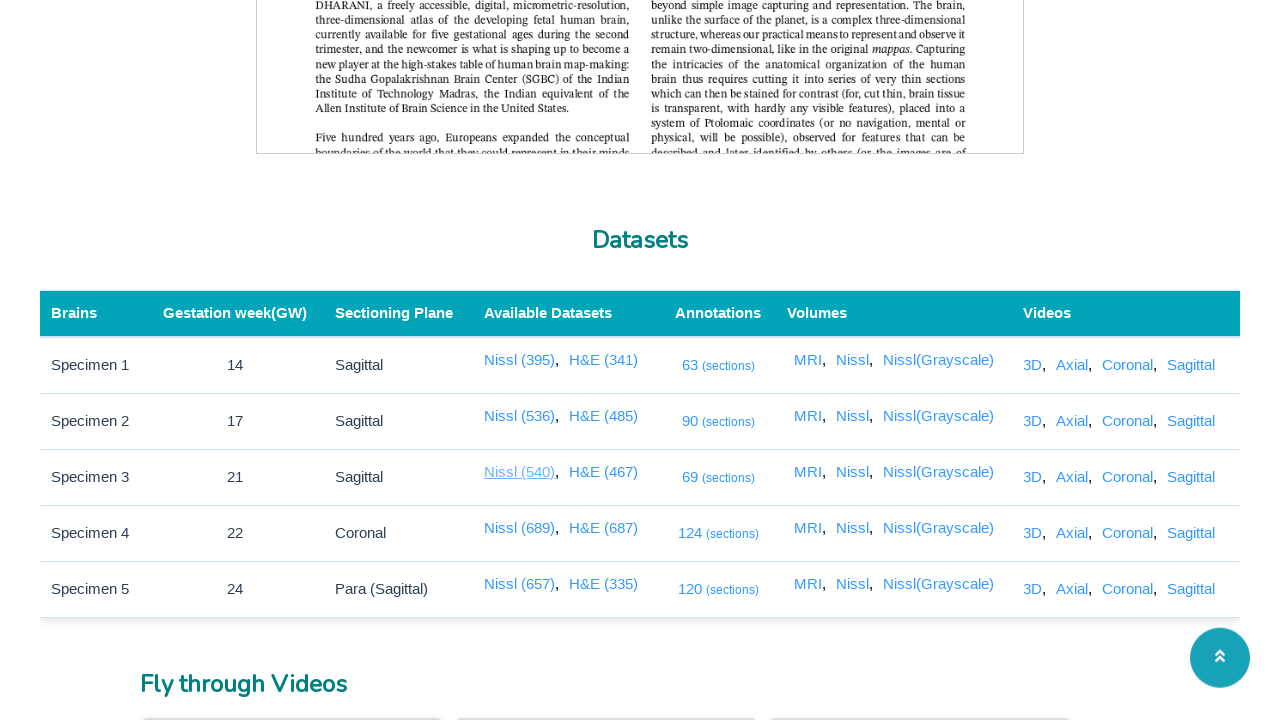

New tab opened for NISSL Data 2
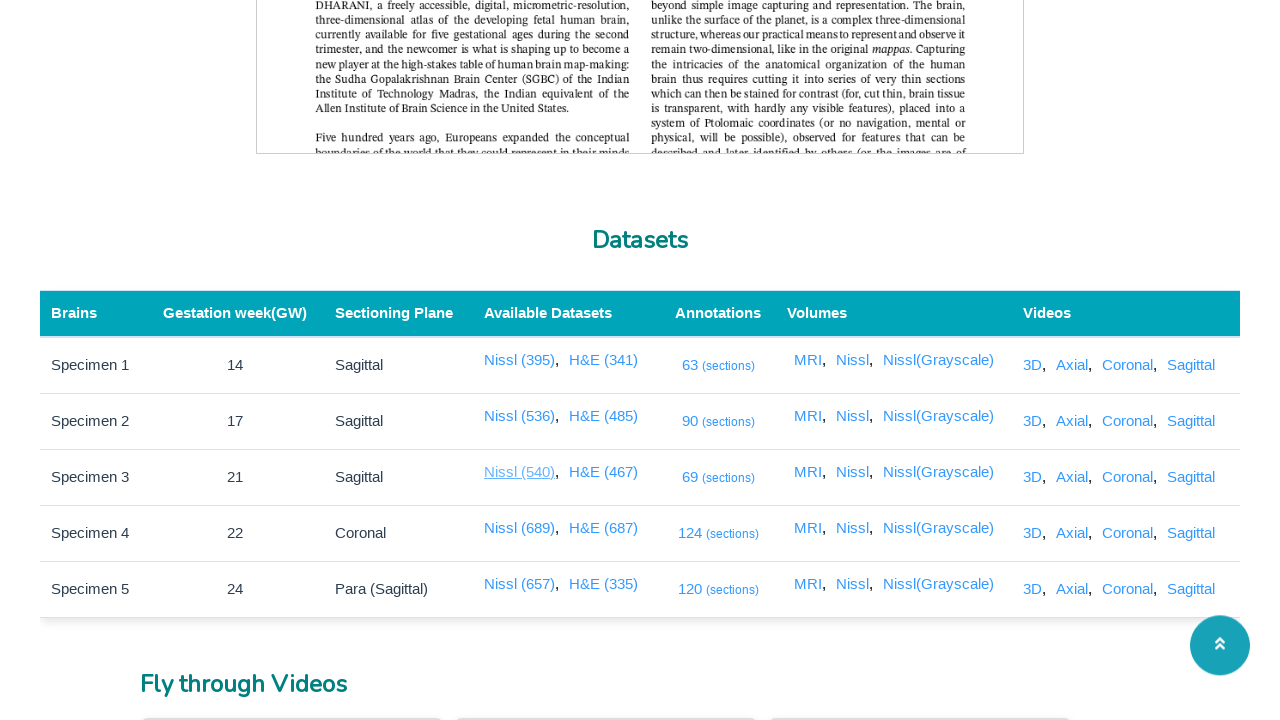

NISSL Data 2 page loaded with domcontentloaded state
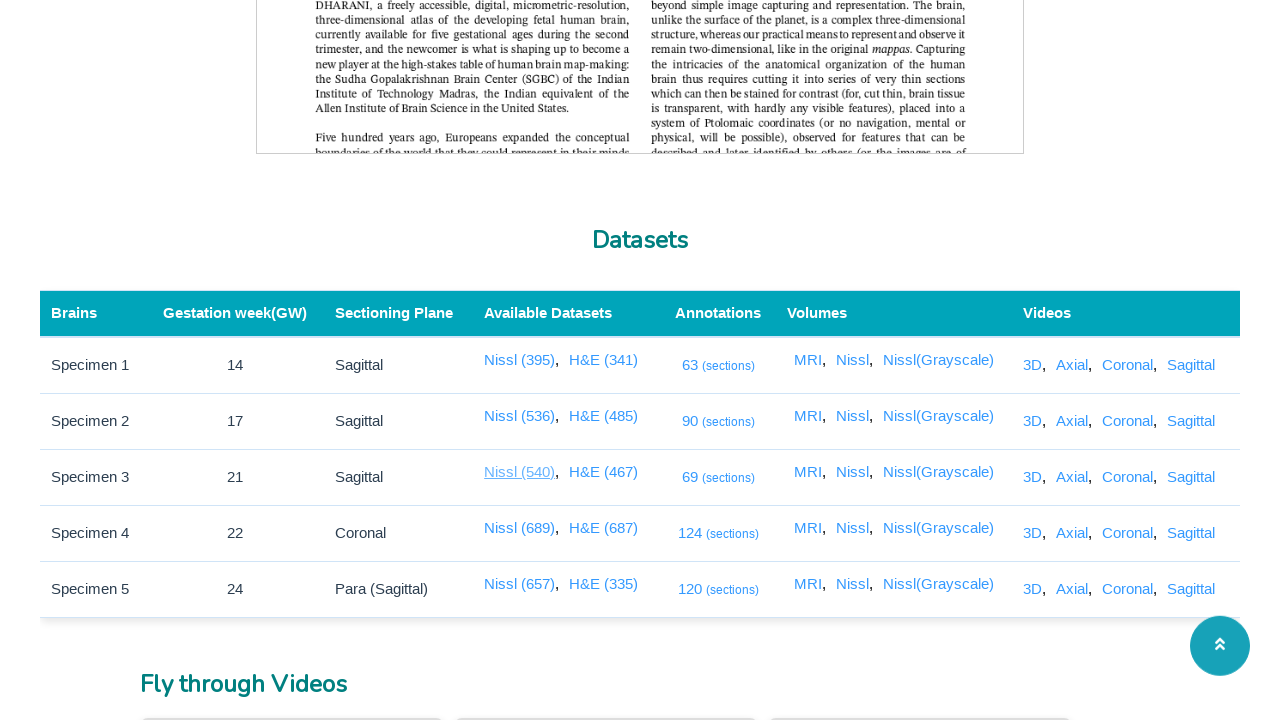

Closed NISSL Data 2 tab
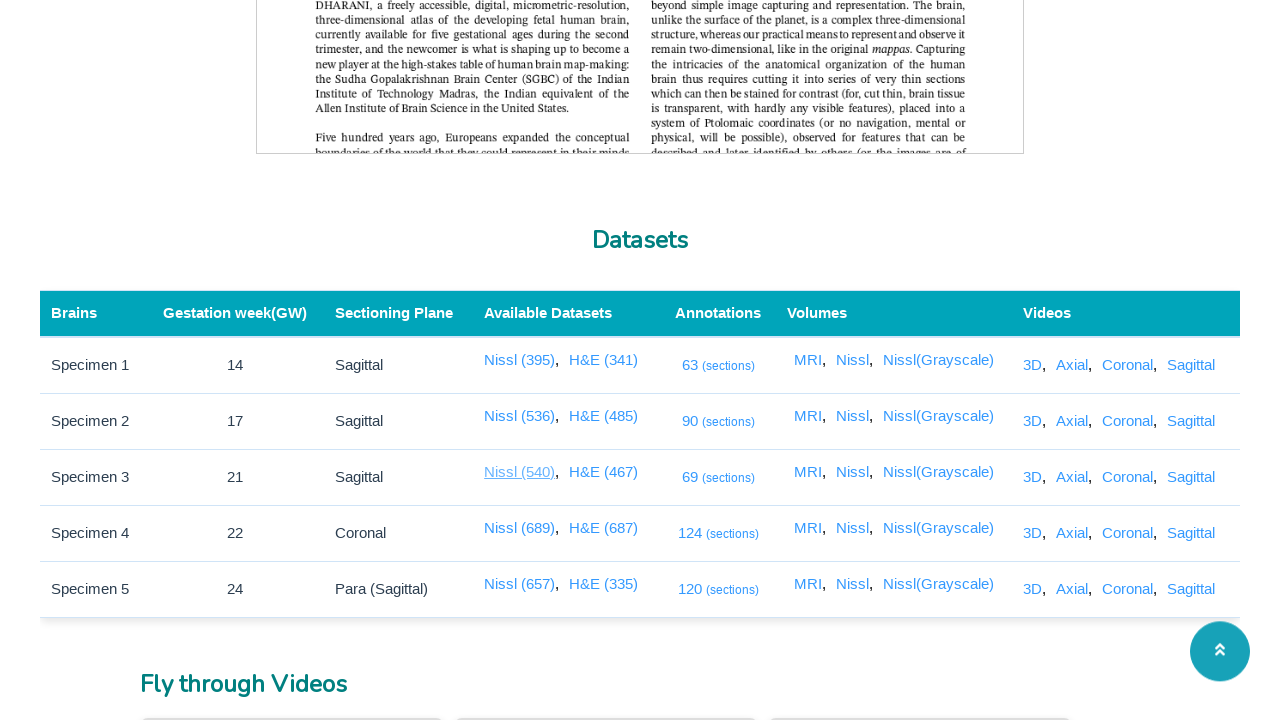

Waited for NISSL Data 3 link to be visible
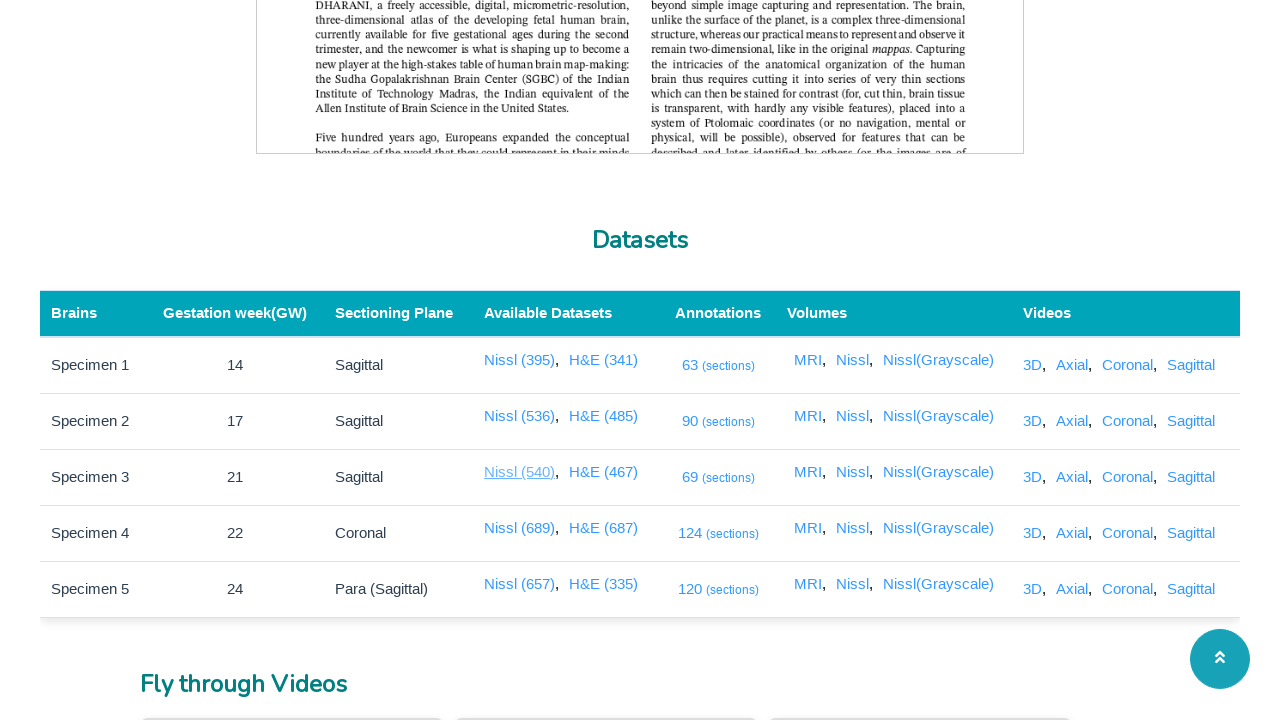

Clicked NISSL Data 3 link, expecting new tab to open at (522, 528) on //a[@href='/code/2dviewer/annotation/public?type=hd&data=3&seriesType=NISSL']
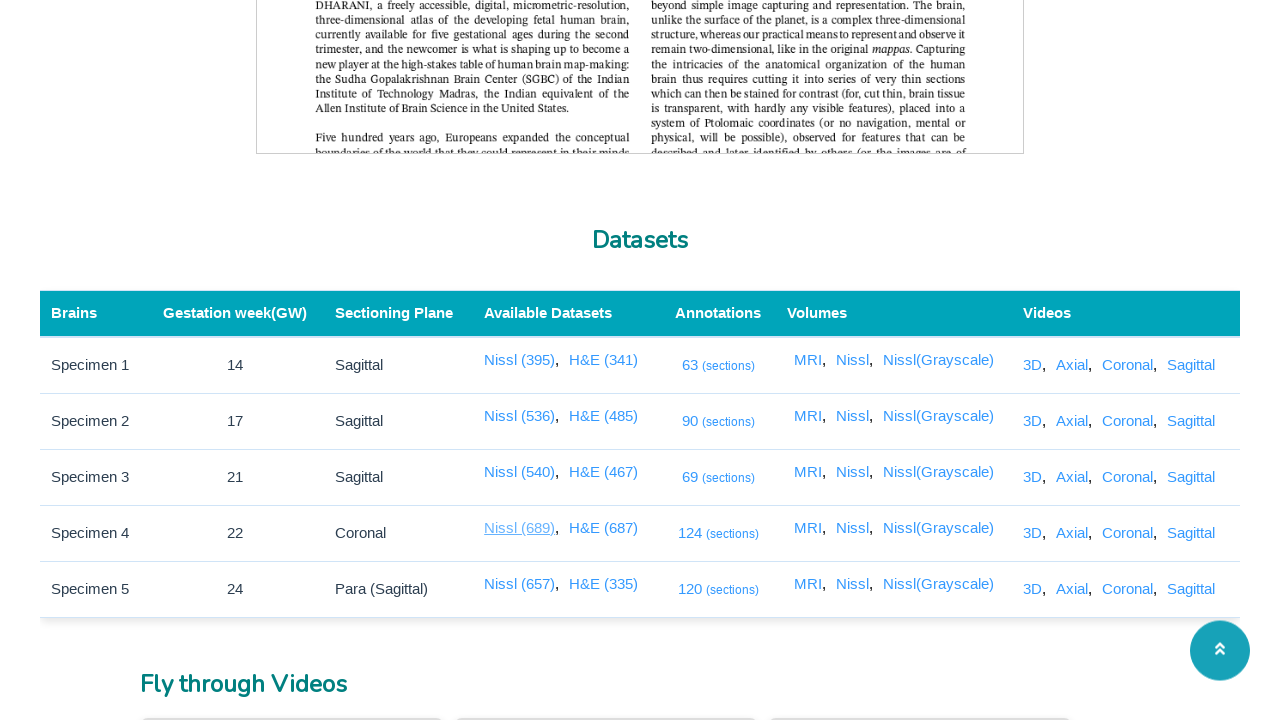

New tab opened for NISSL Data 3
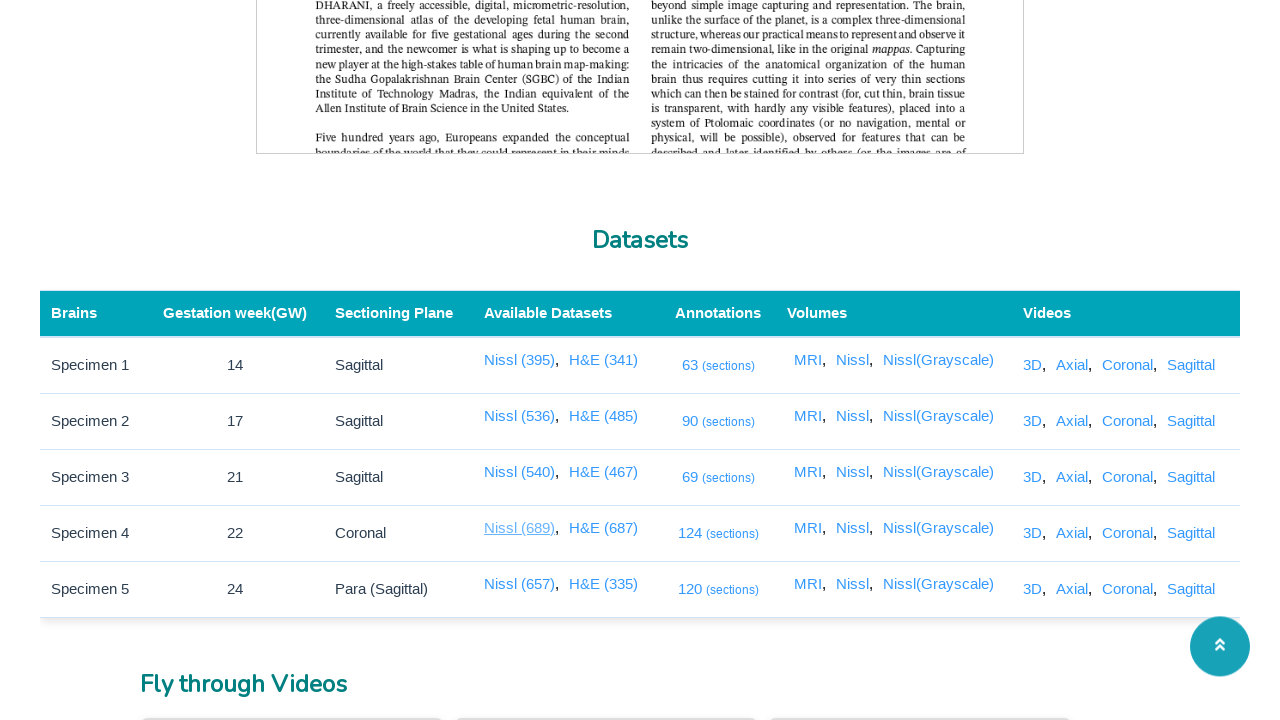

NISSL Data 3 page loaded with domcontentloaded state
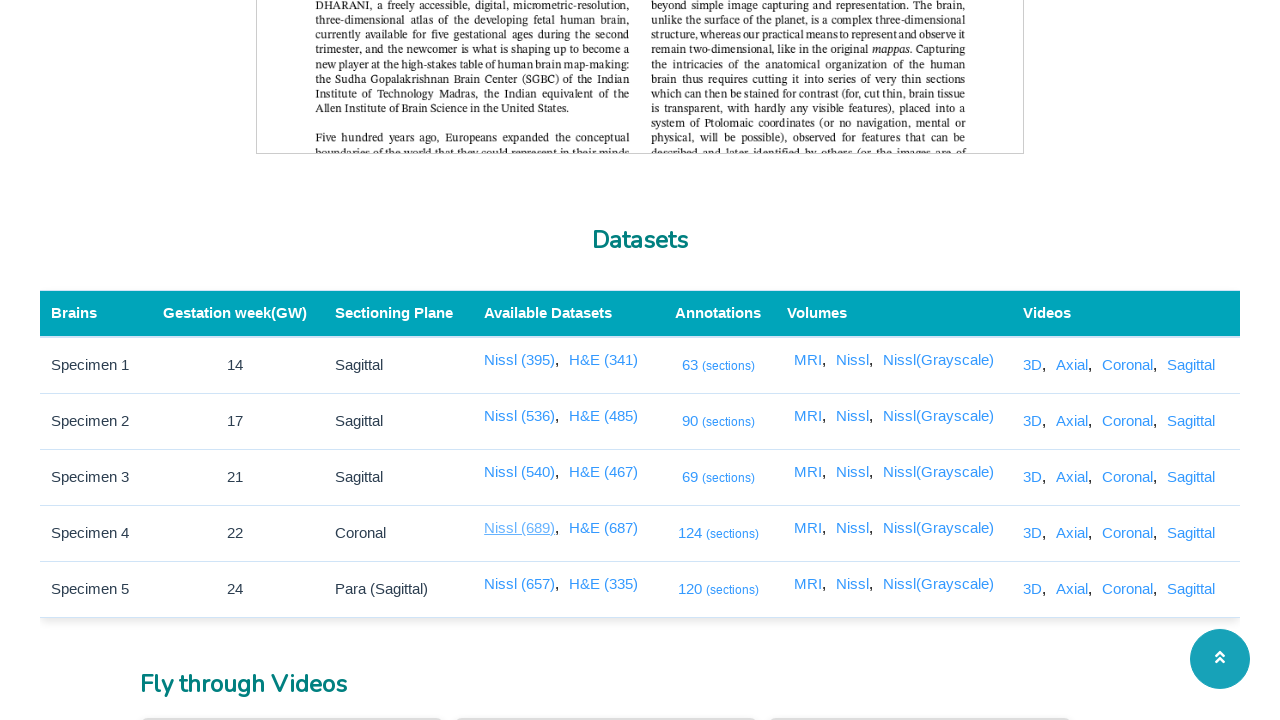

Closed NISSL Data 3 tab
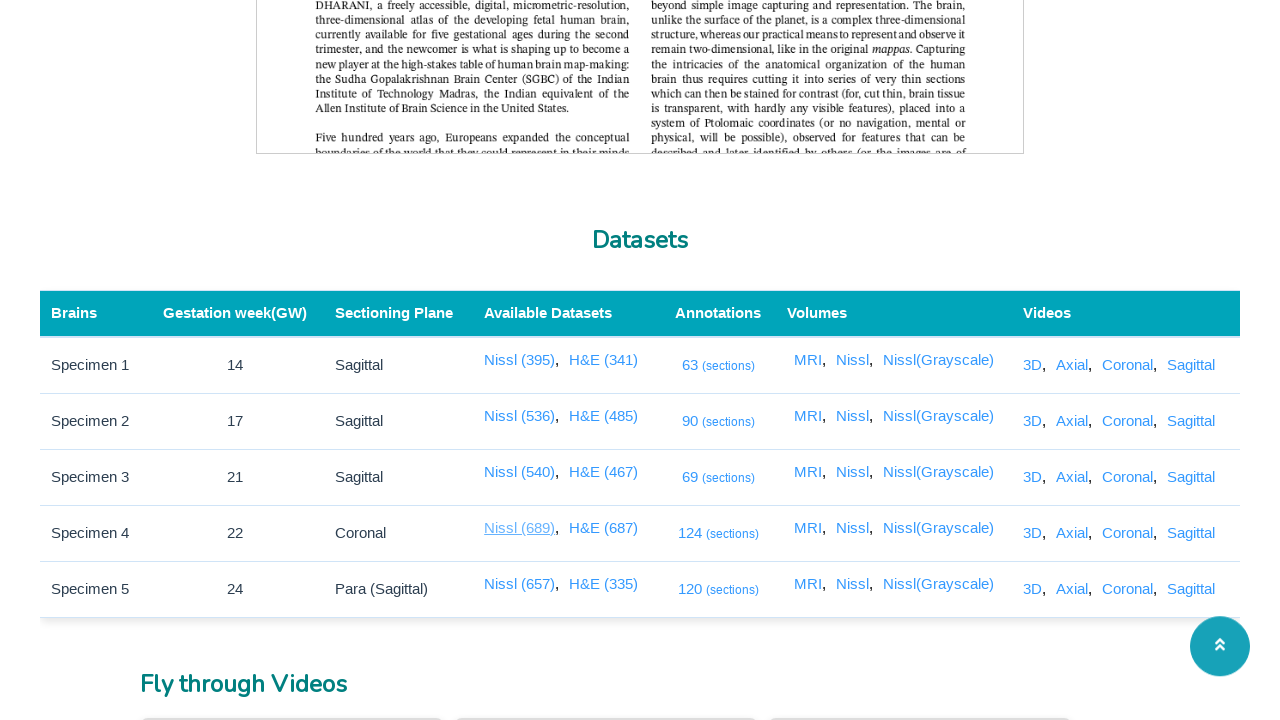

Waited for NISSL Data 4 link to be visible
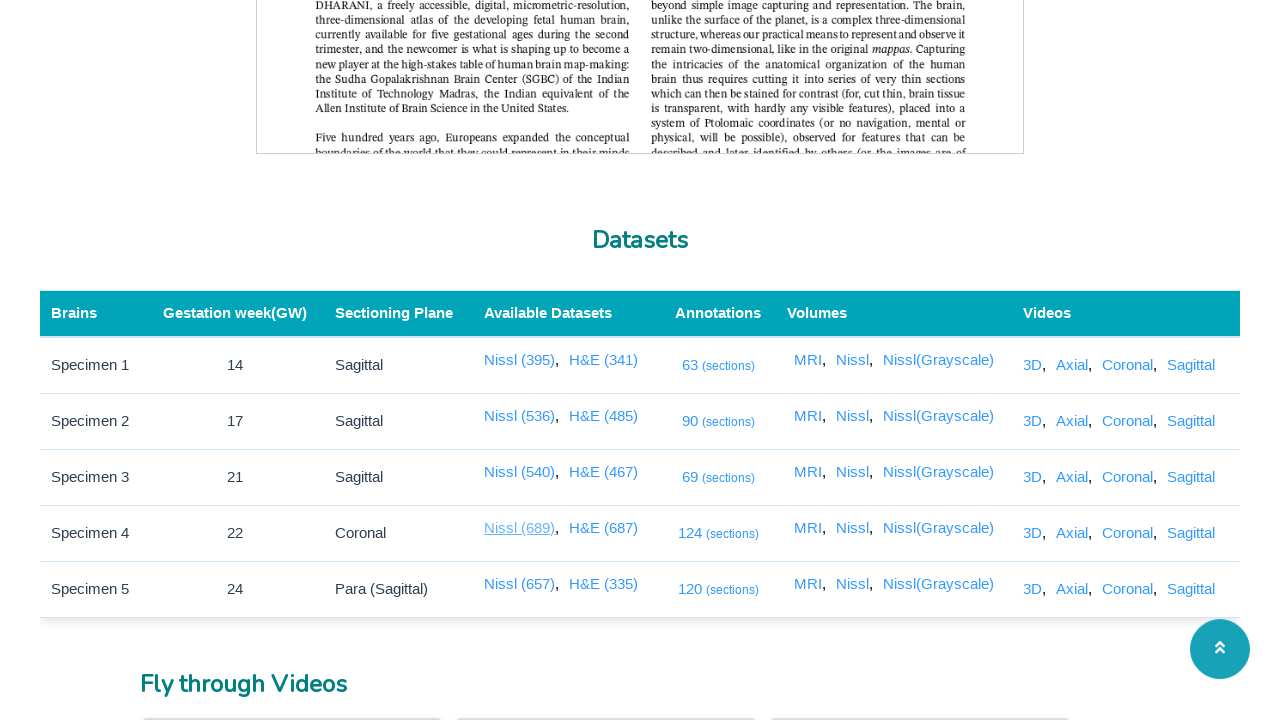

Clicked NISSL Data 4 link, expecting new tab to open at (522, 584) on //a[@href='/code/2dviewer/annotation/public?type=hd&data=4&seriesType=NISSL']
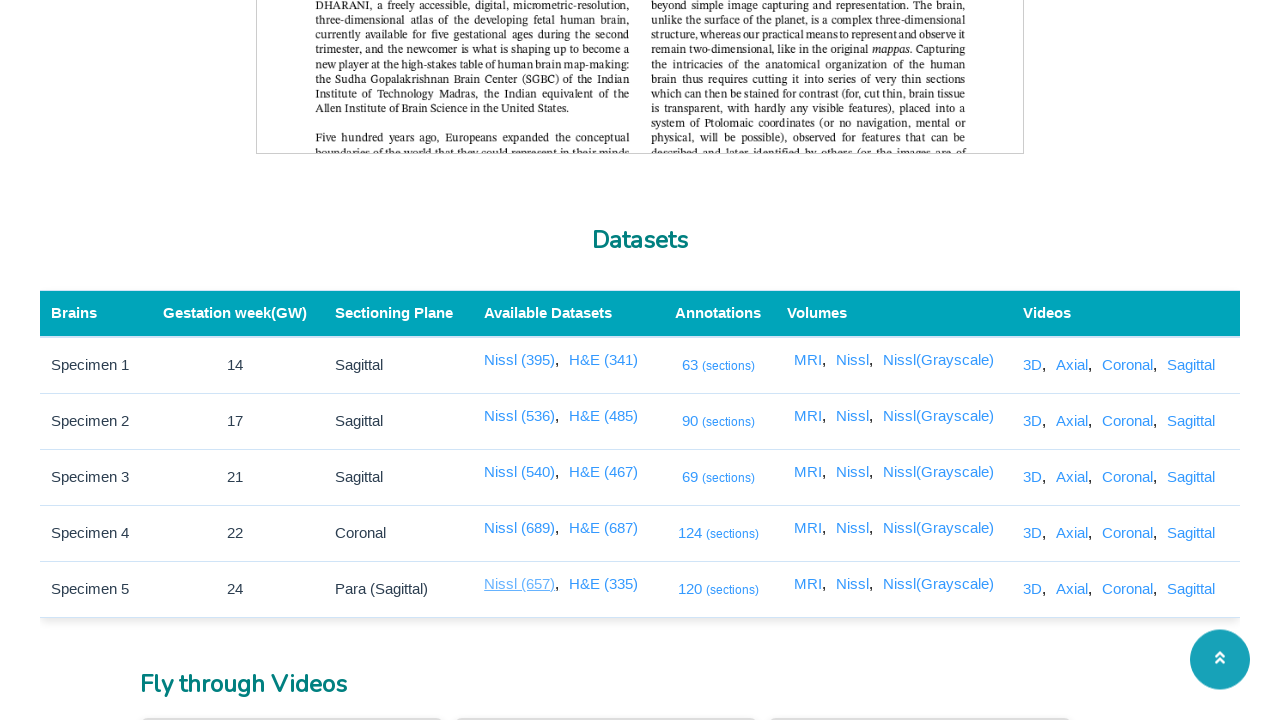

New tab opened for NISSL Data 4
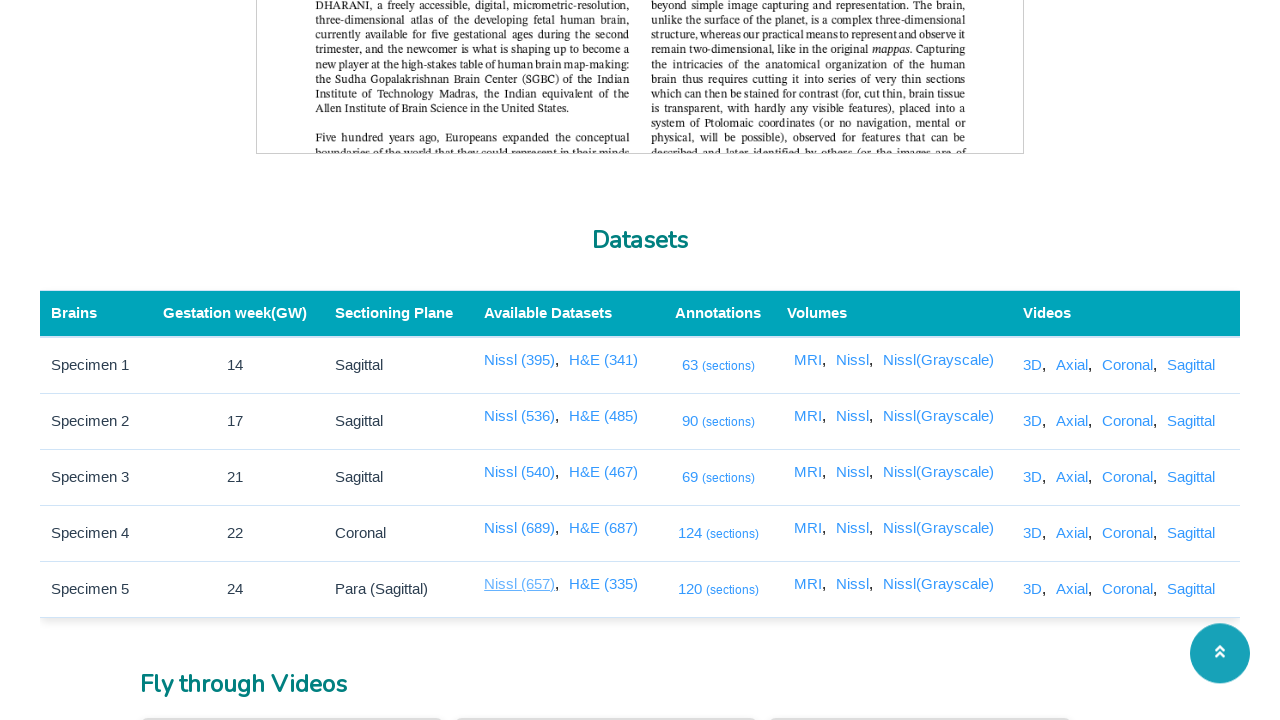

NISSL Data 4 page loaded with domcontentloaded state
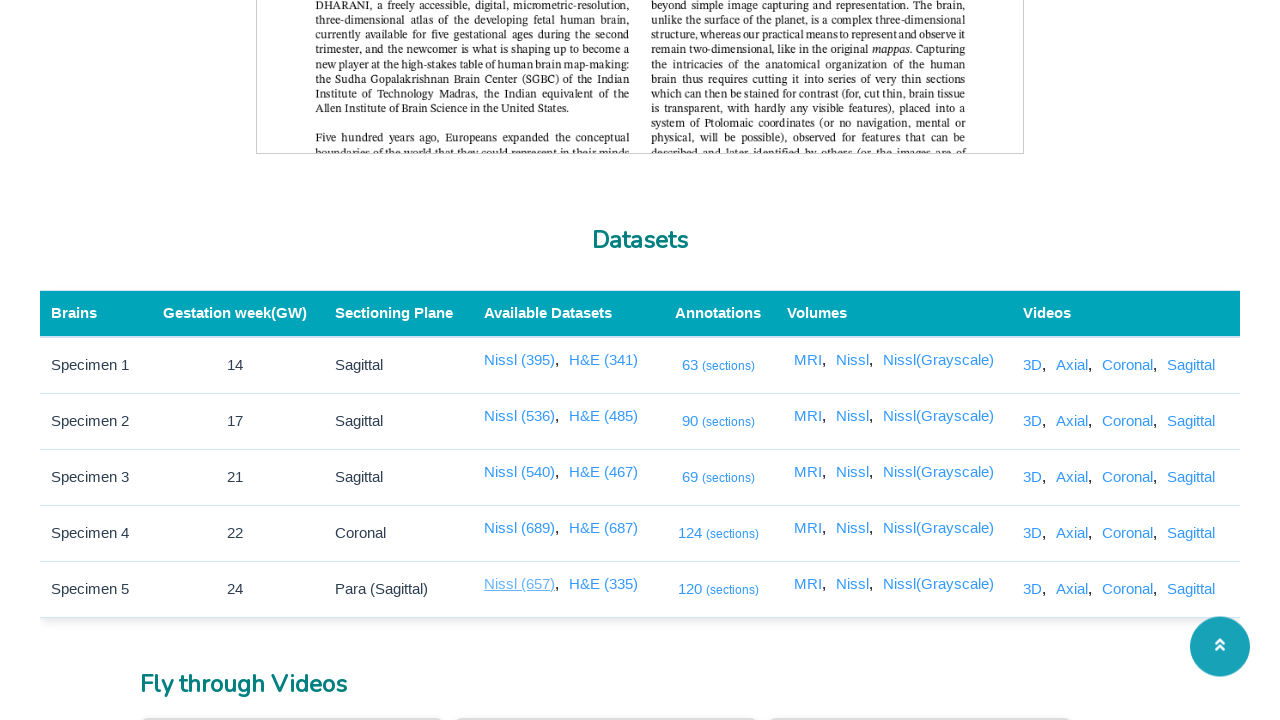

Closed NISSL Data 4 tab
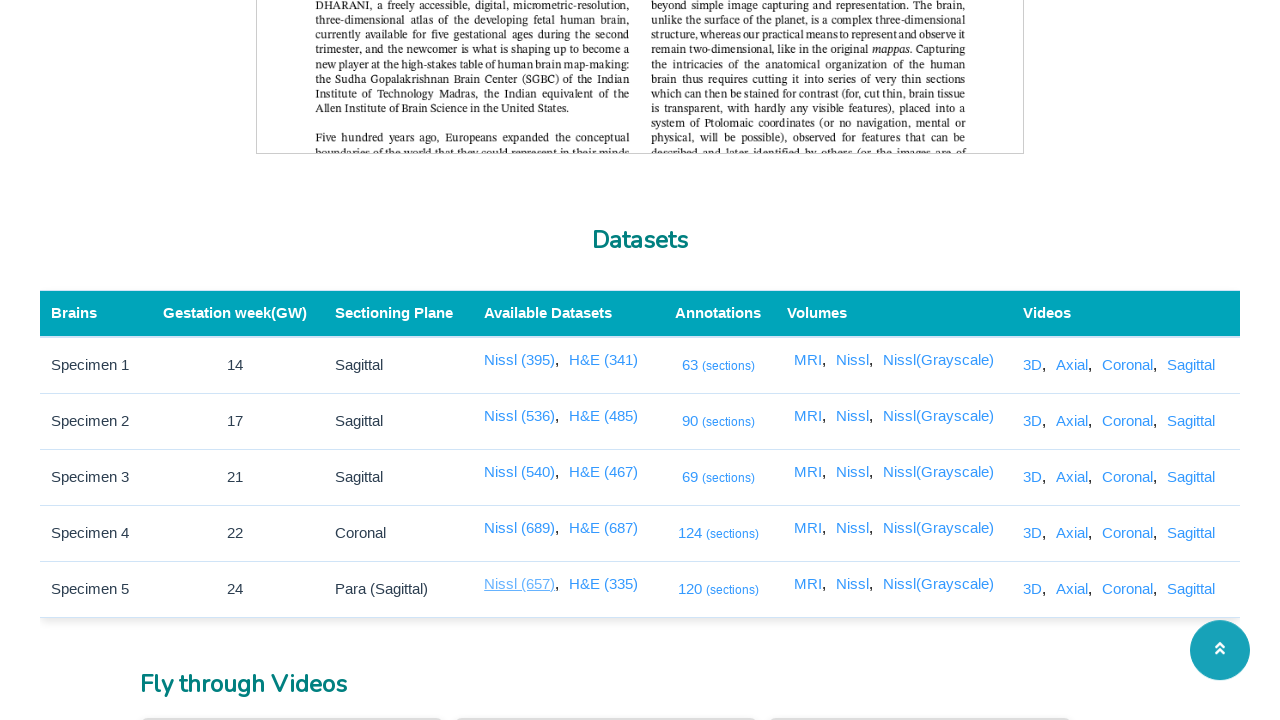

Waited for HE Data 0 link to be visible
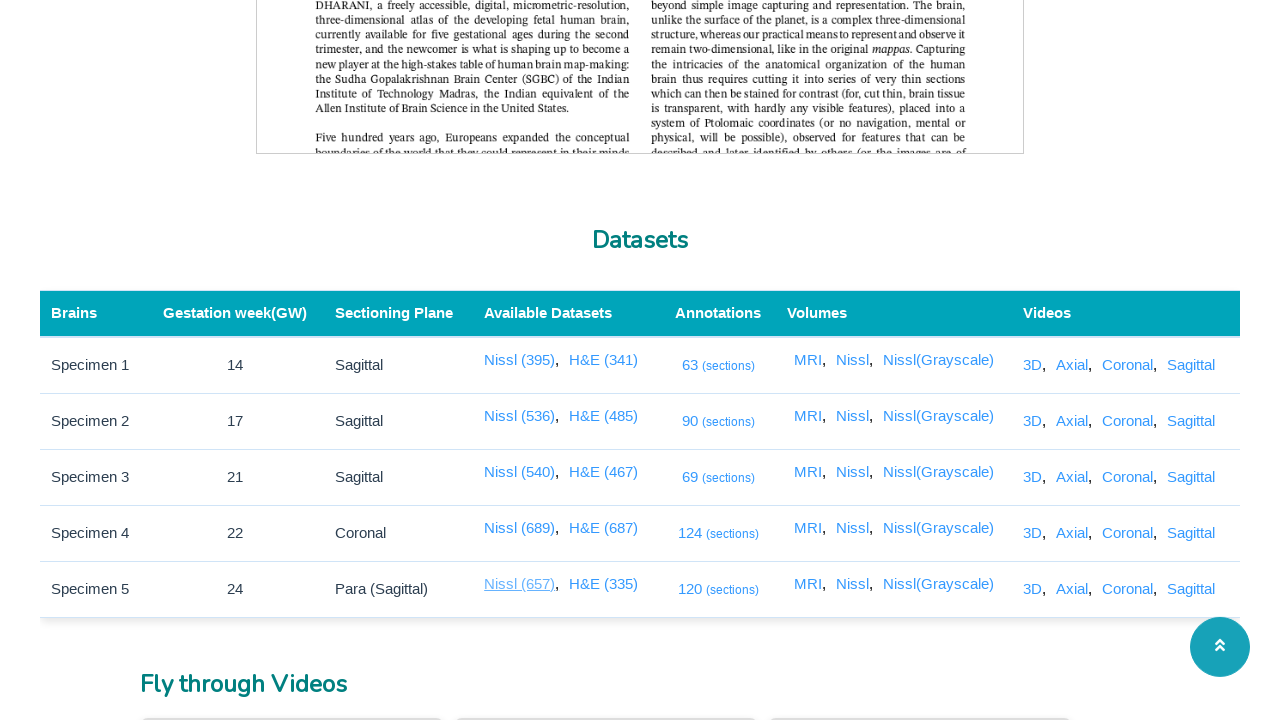

Clicked HE Data 0 link, expecting new tab to open at (604, 360) on //a[@href='/code/2dviewer/annotation/public?type=hd&data=0&seriesType=HE']
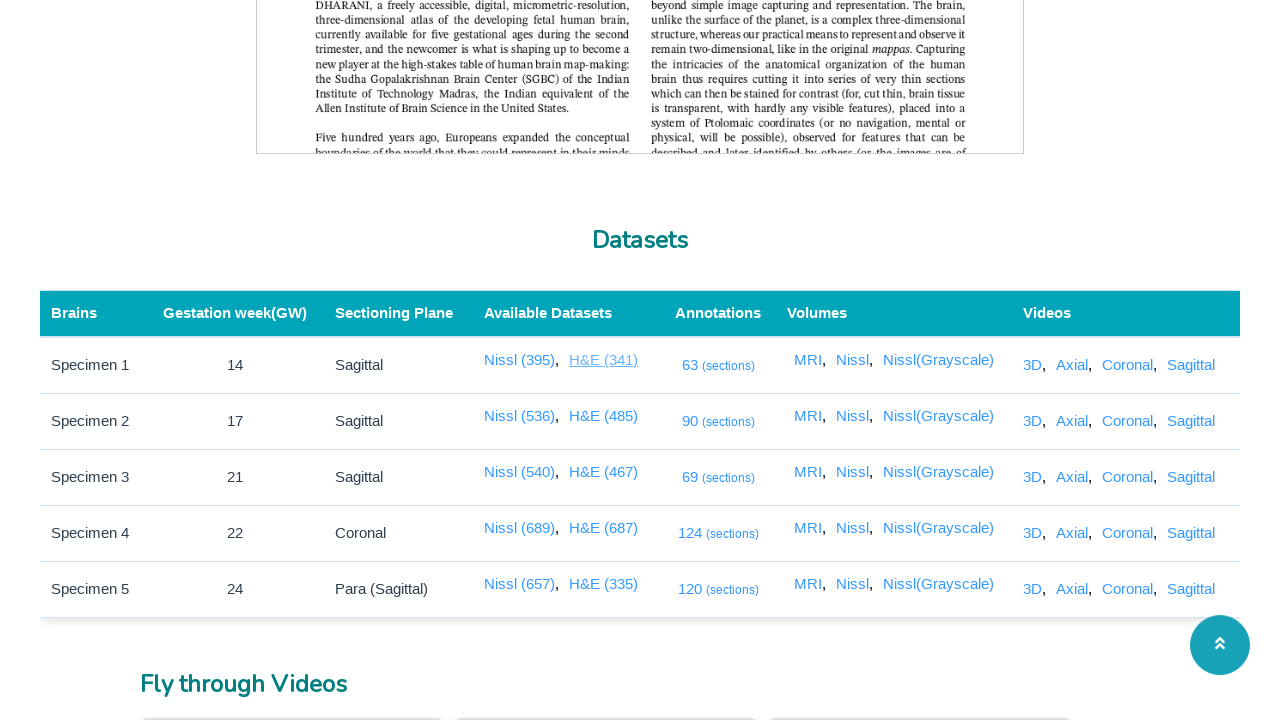

New tab opened for HE Data 0
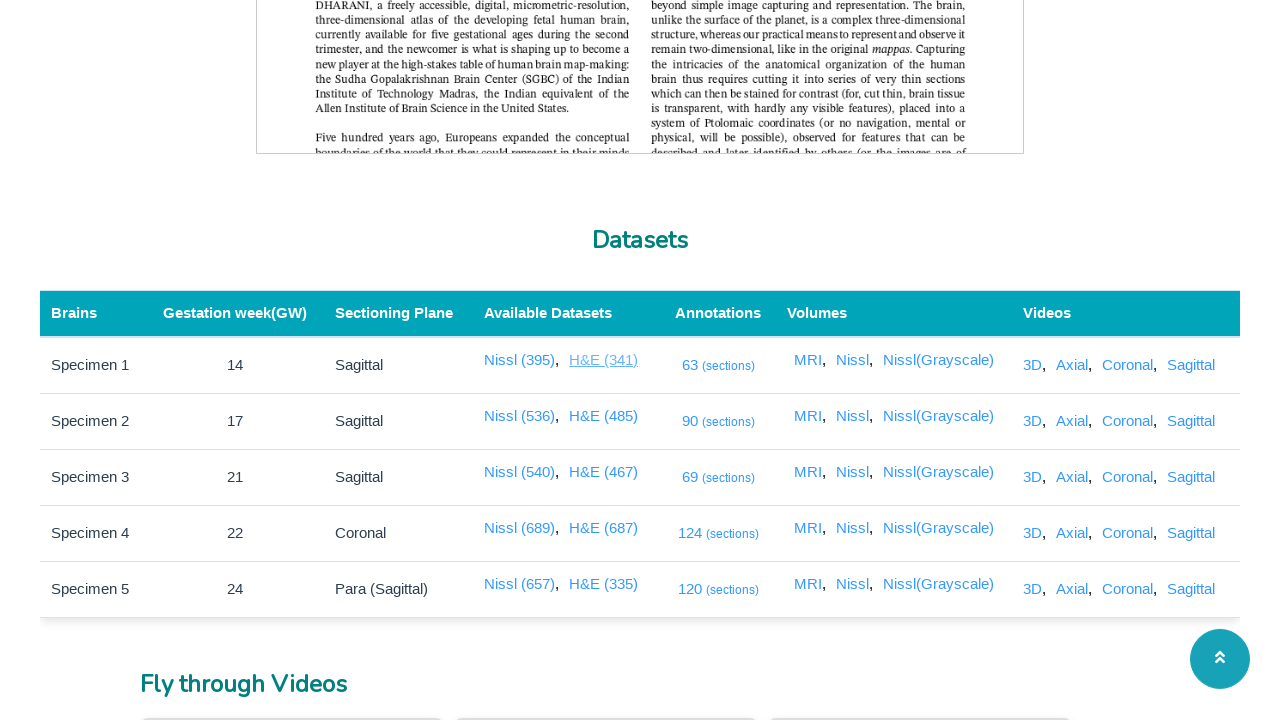

HE Data 0 page loaded with domcontentloaded state
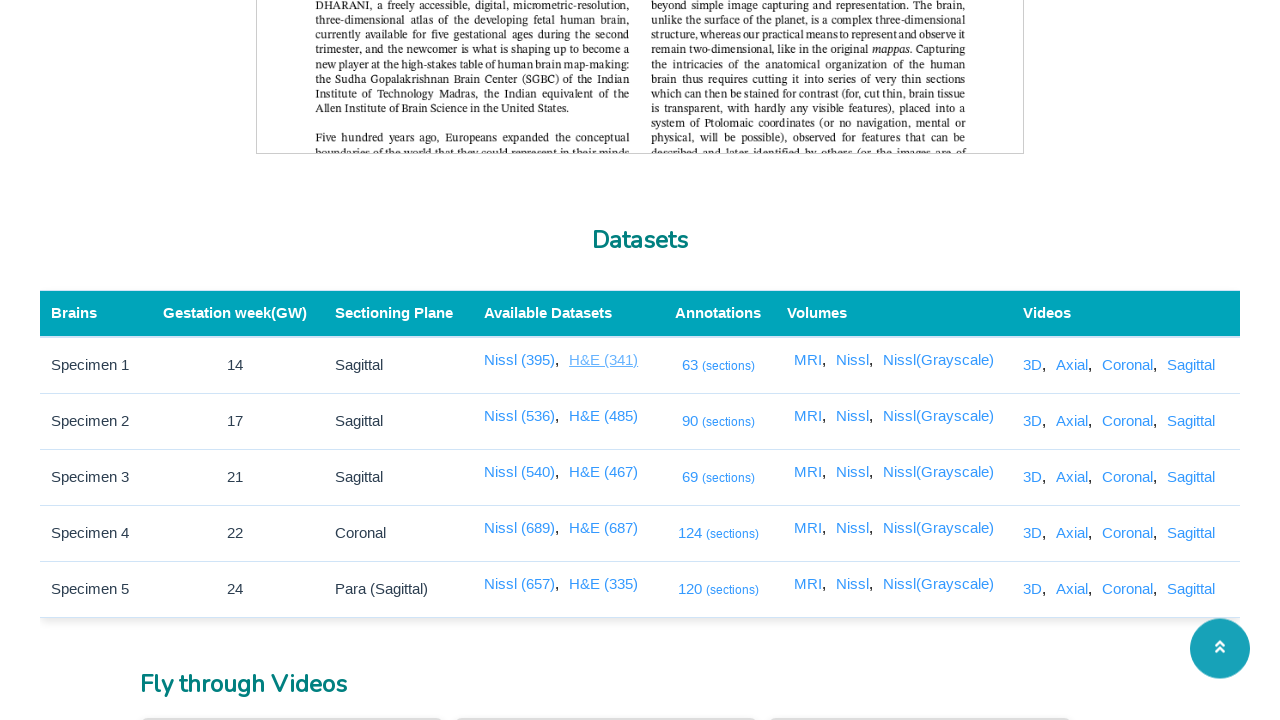

Closed HE Data 0 tab
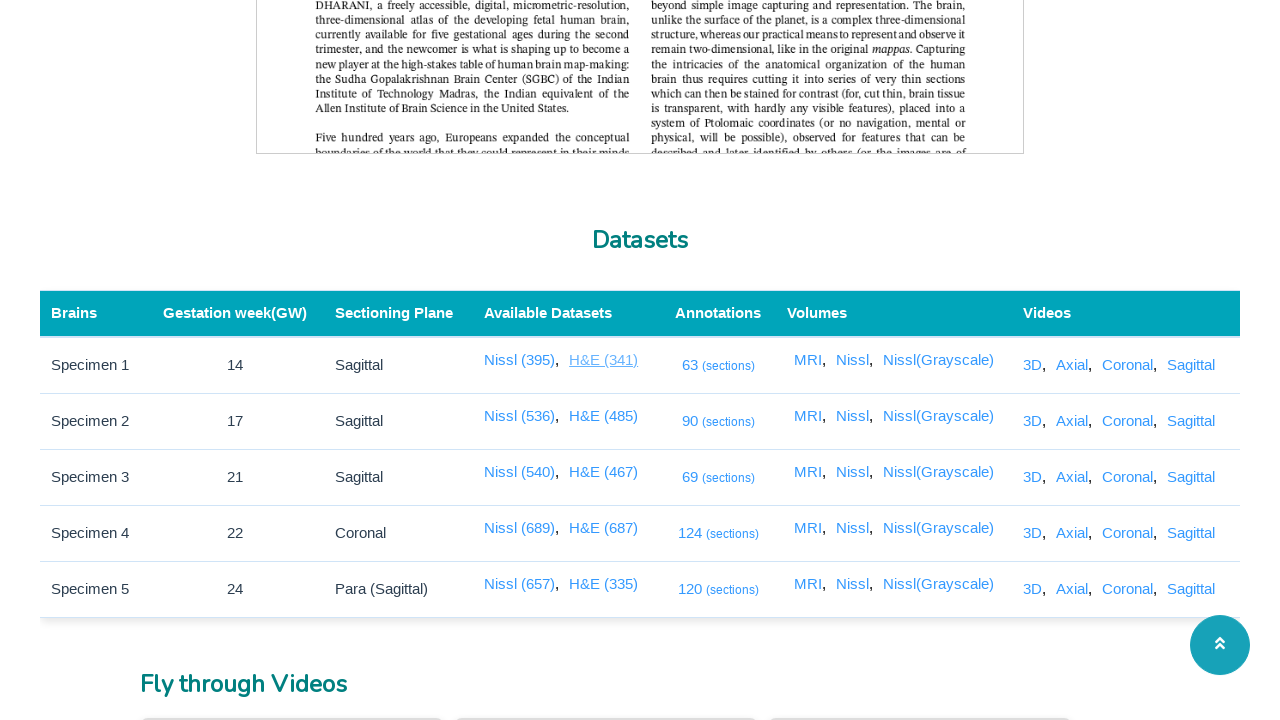

Waited for HE Data 1 link to be visible
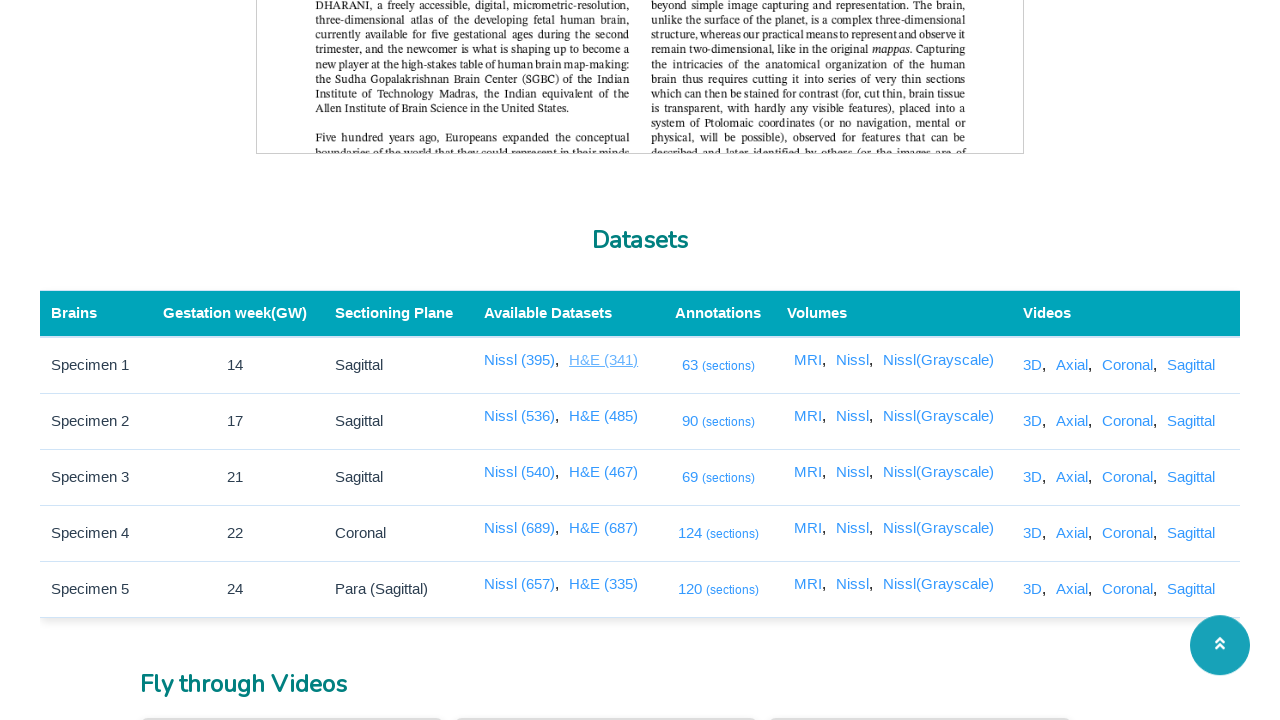

Clicked HE Data 1 link, expecting new tab to open at (604, 416) on //a[@href='/code/2dviewer/annotation/public?type=hd&data=1&seriesType=HE']
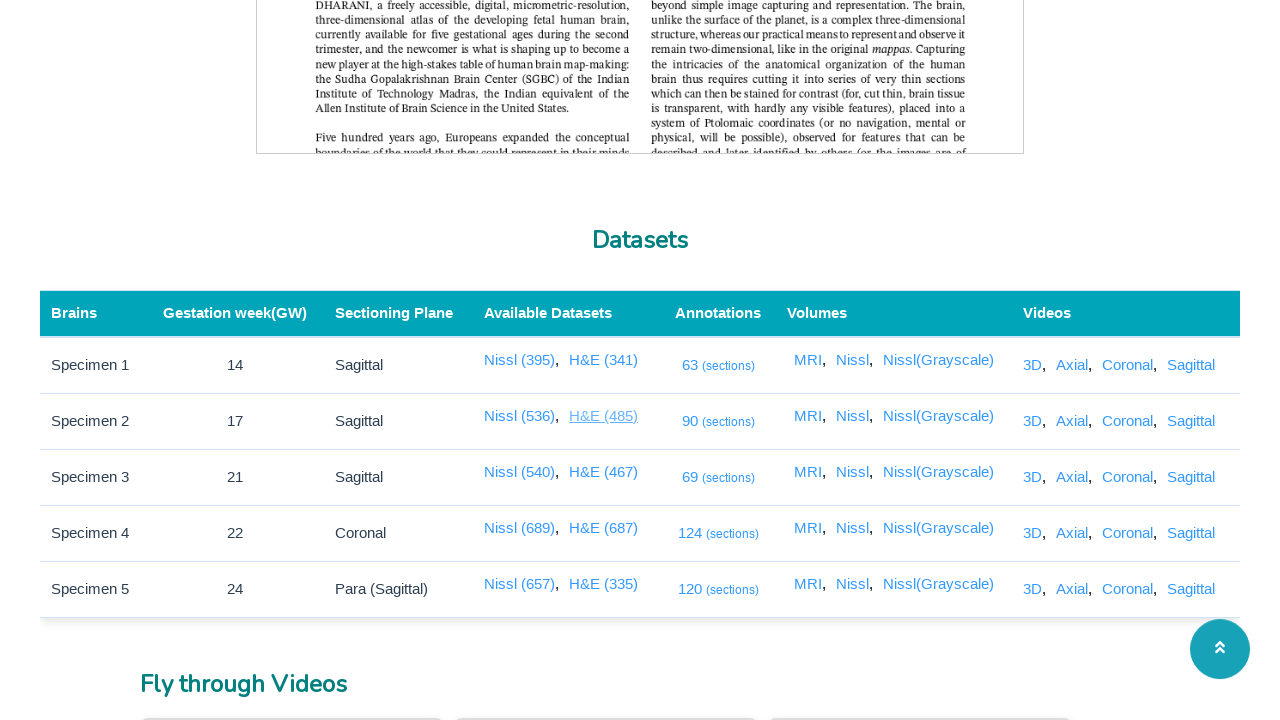

New tab opened for HE Data 1
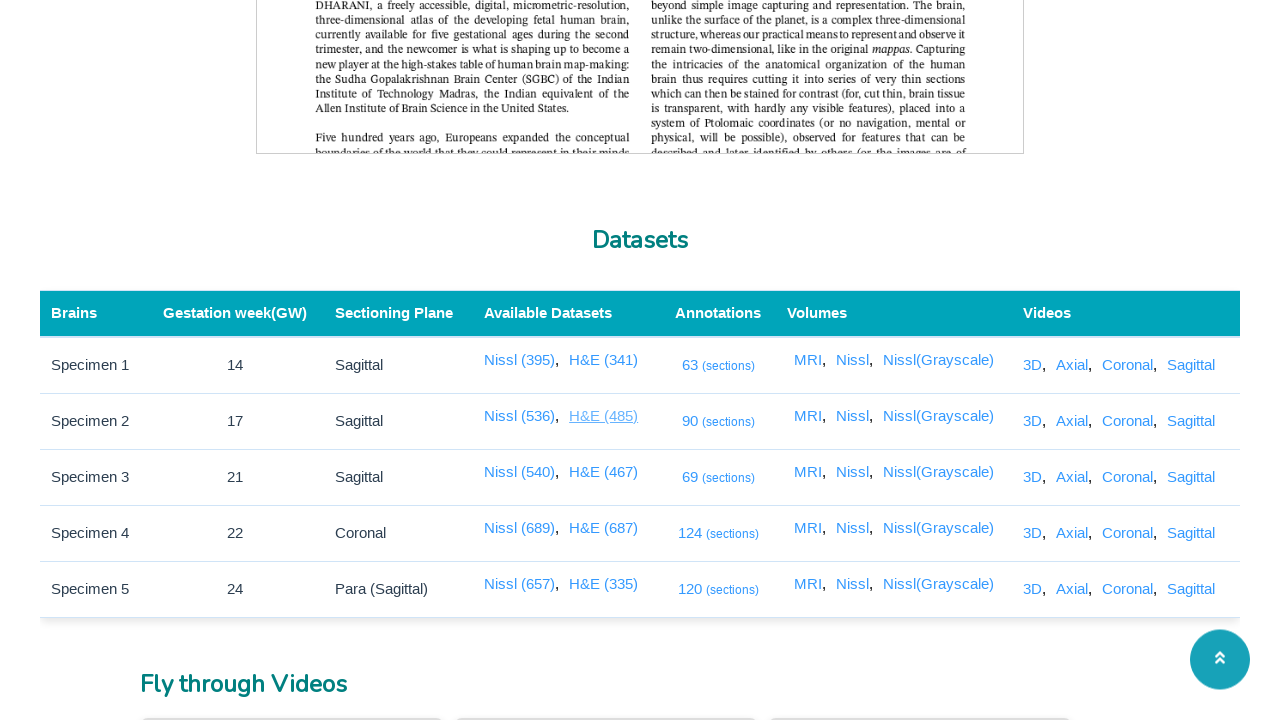

HE Data 1 page loaded with domcontentloaded state
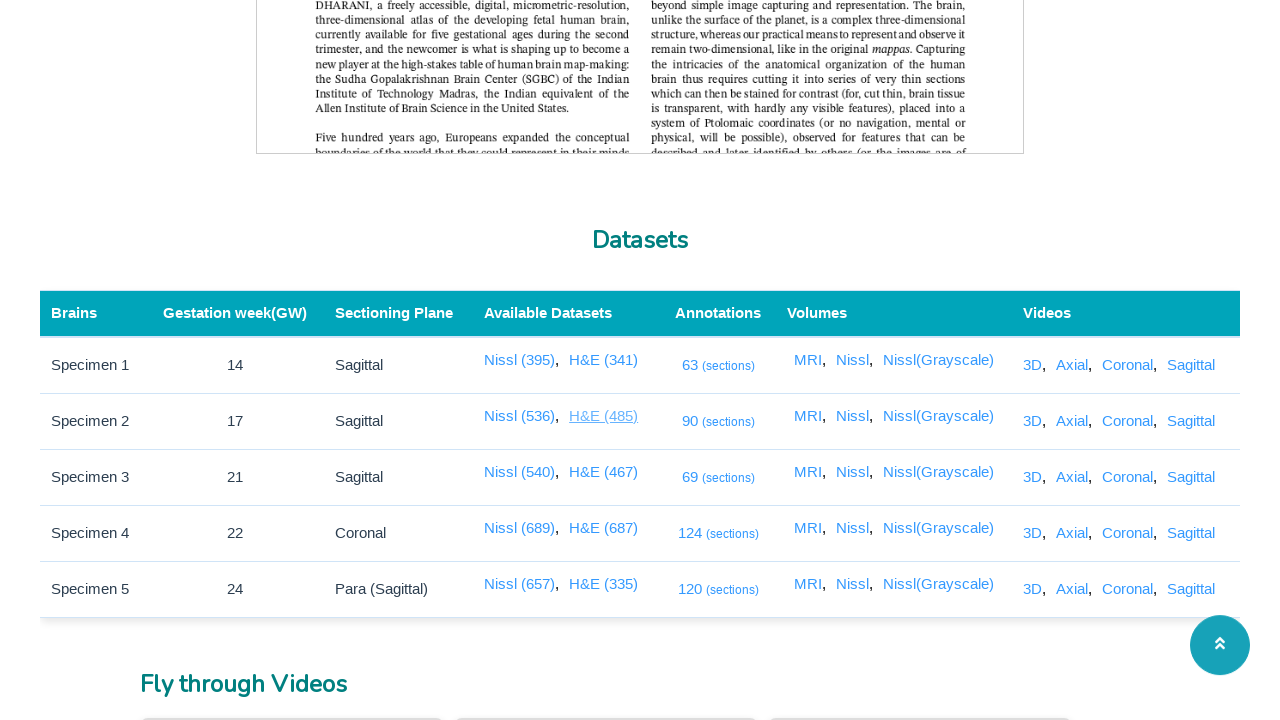

Closed HE Data 1 tab
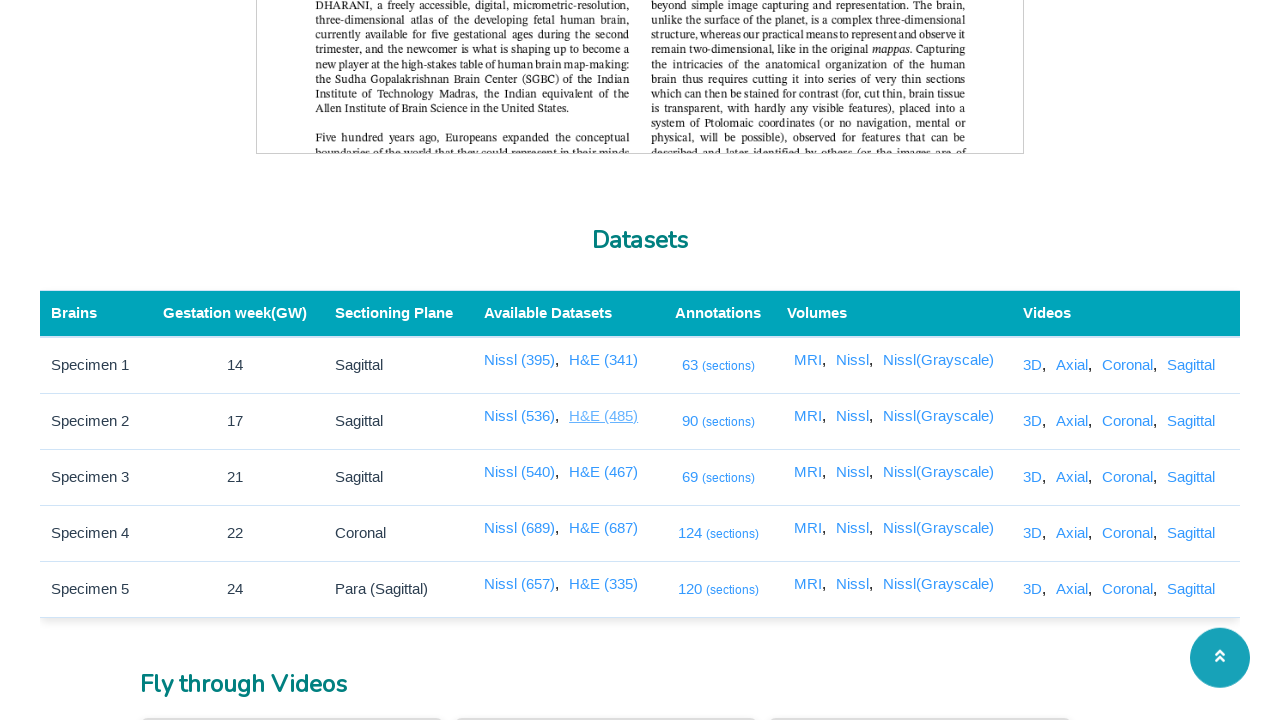

Waited for HE Data 2 link to be visible
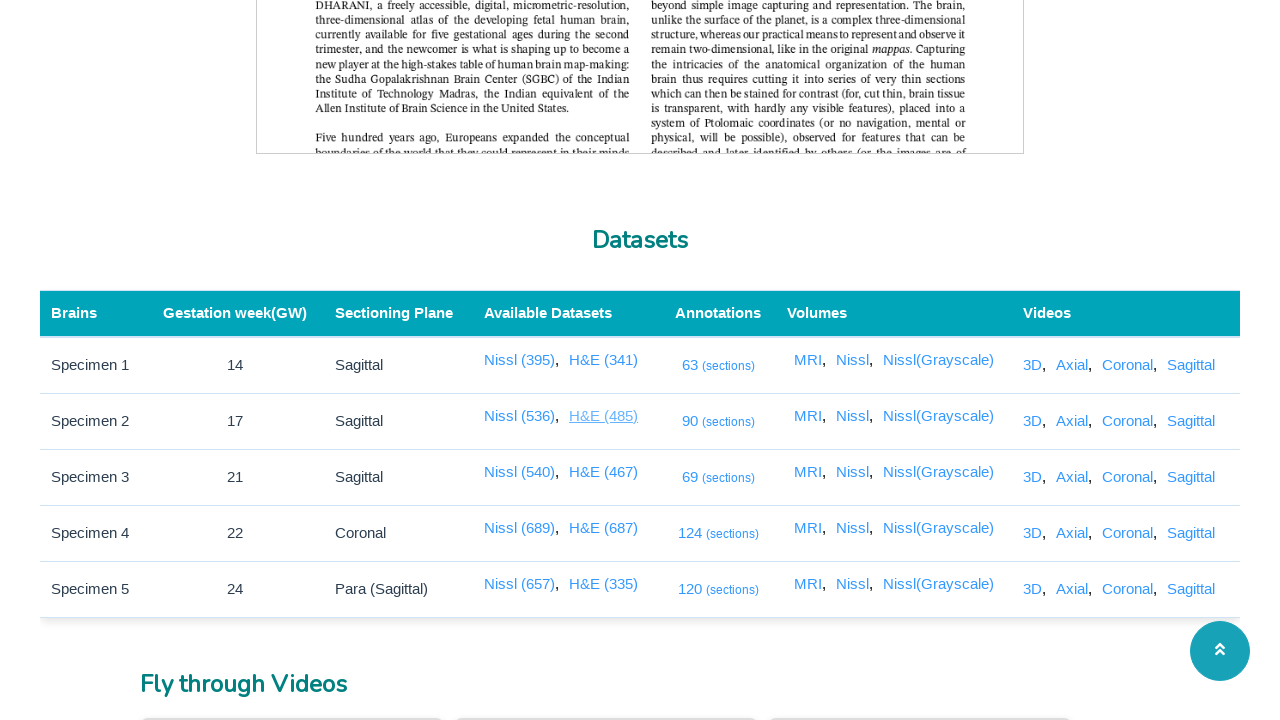

Clicked HE Data 2 link, expecting new tab to open at (604, 472) on //a[@href='/code/2dviewer/annotation/public?type=hd&data=2&seriesType=HE']
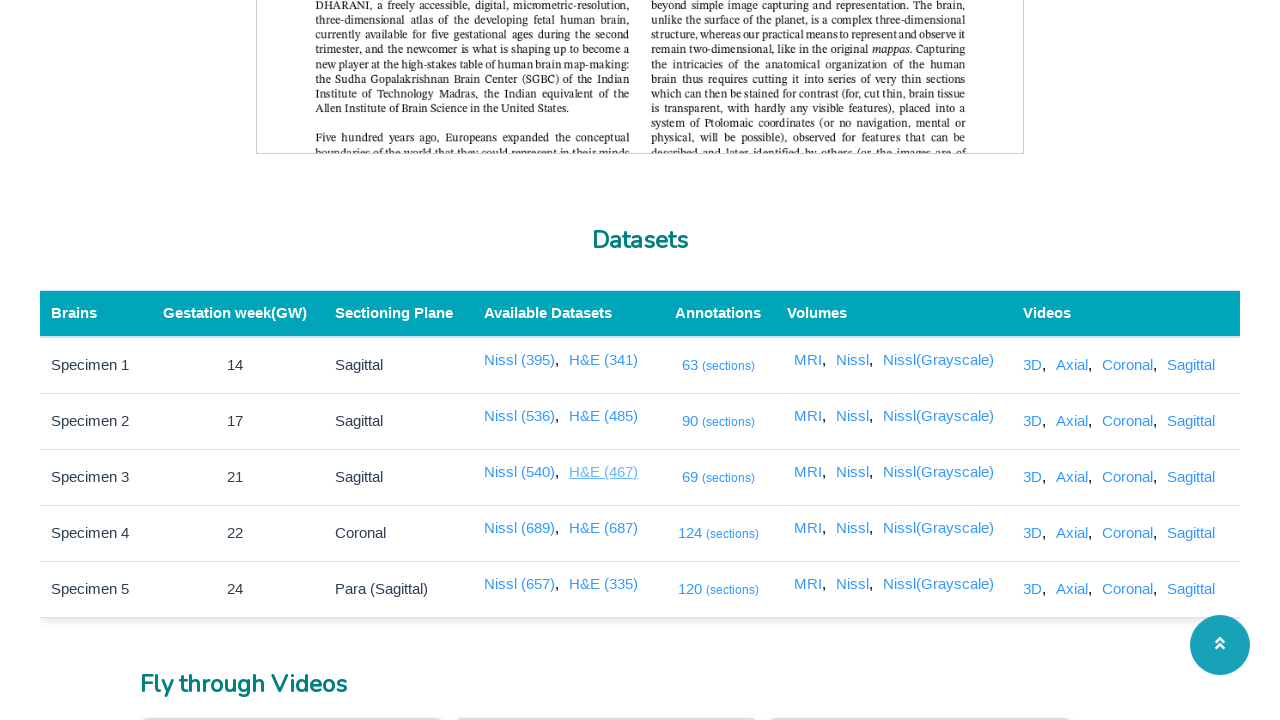

New tab opened for HE Data 2
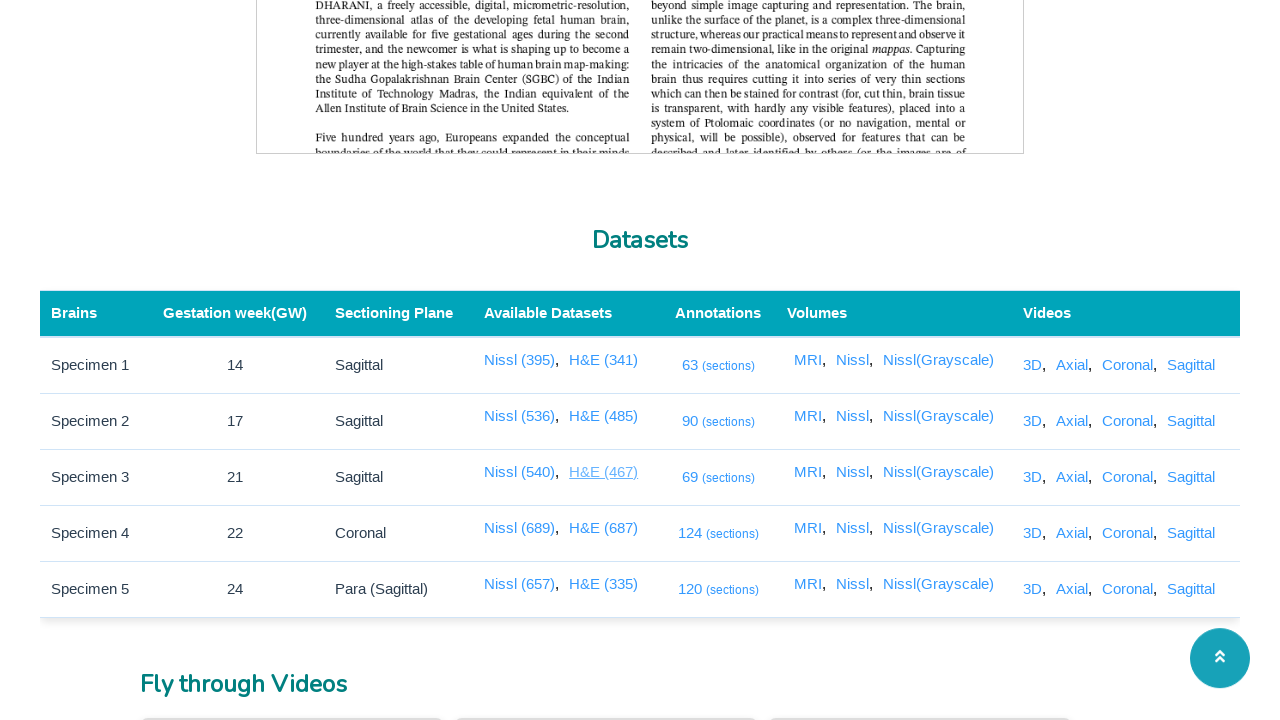

HE Data 2 page loaded with domcontentloaded state
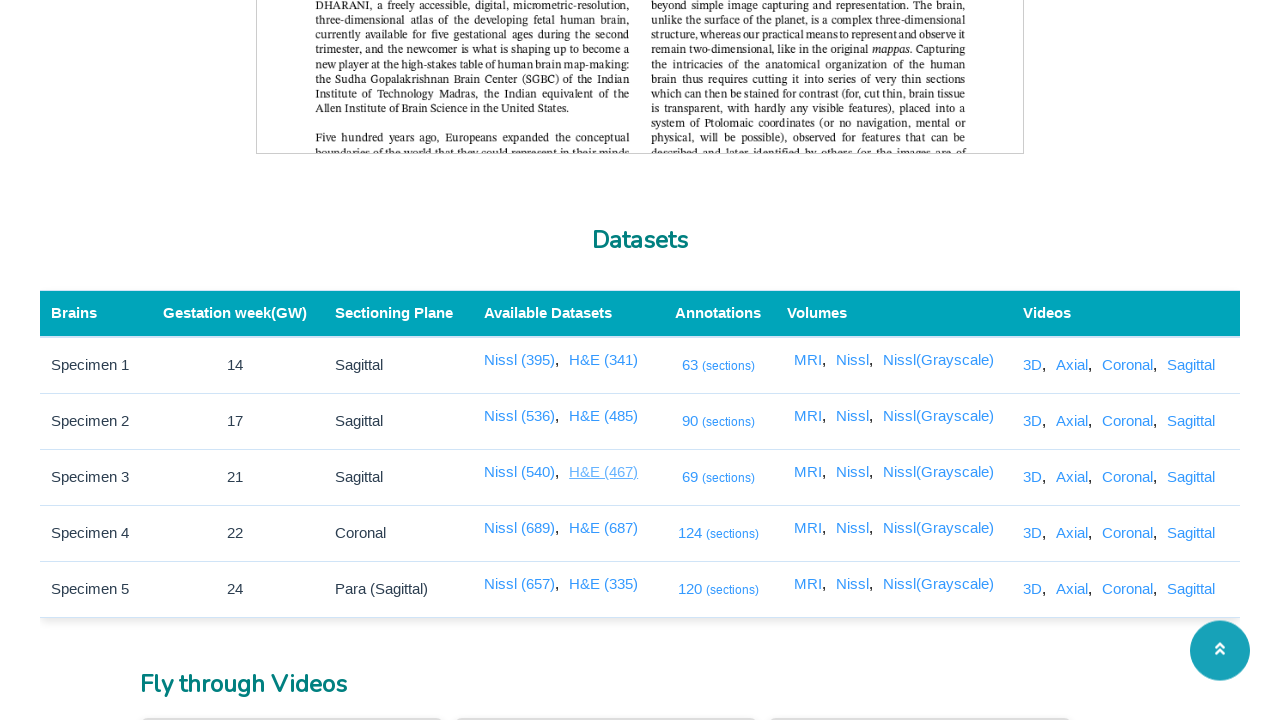

Closed HE Data 2 tab
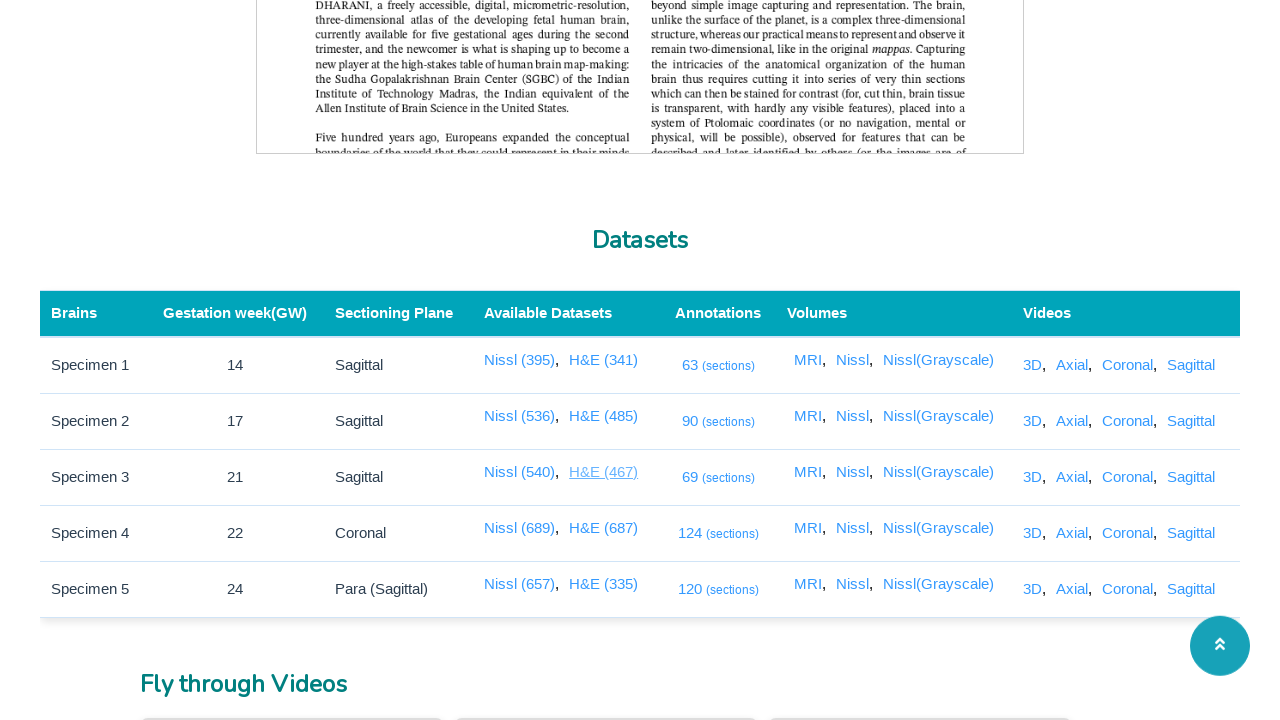

Waited for HE Data 3 link to be visible
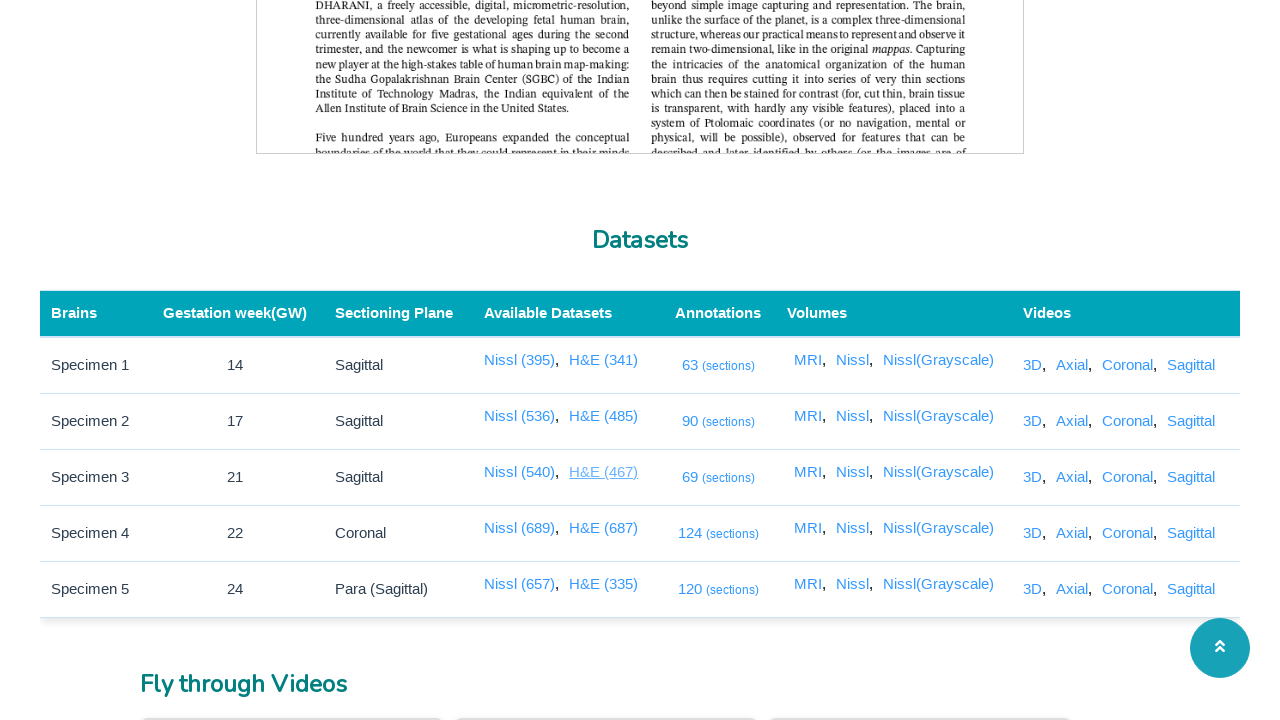

Clicked HE Data 3 link, expecting new tab to open at (604, 528) on //a[@href='/code/2dviewer/annotation/public?type=hd&data=3&seriesType=HE']
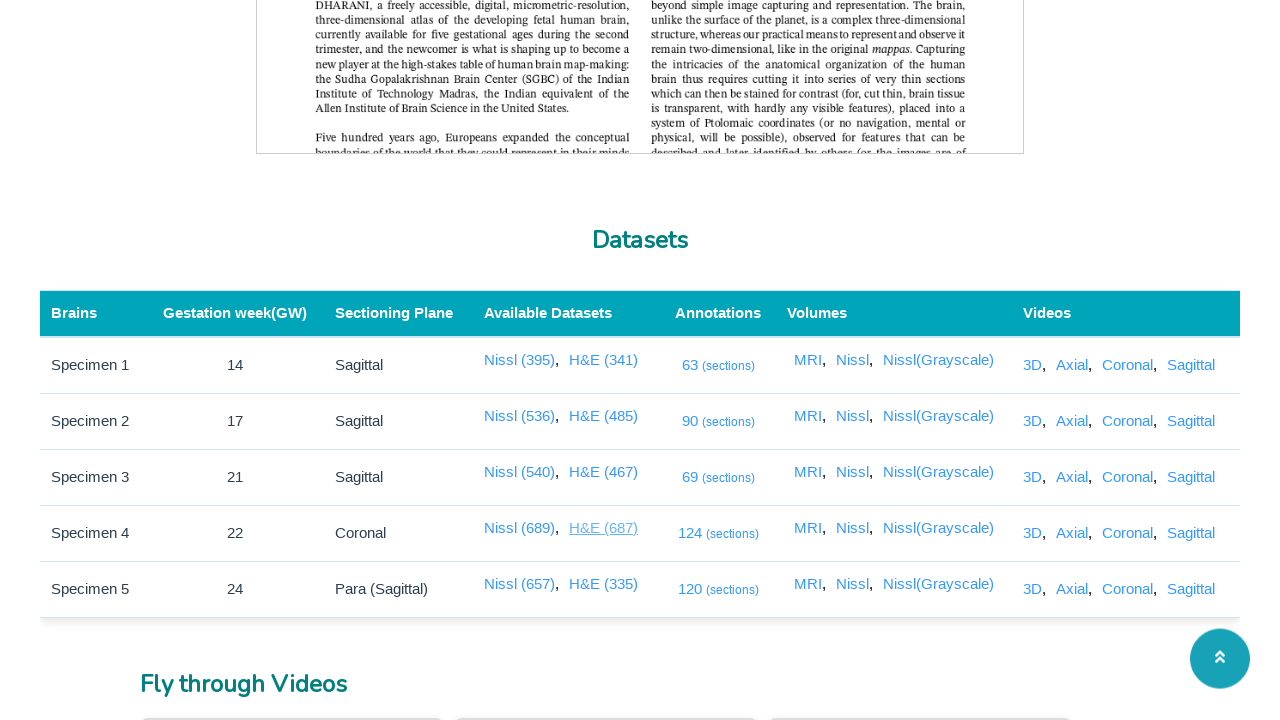

New tab opened for HE Data 3
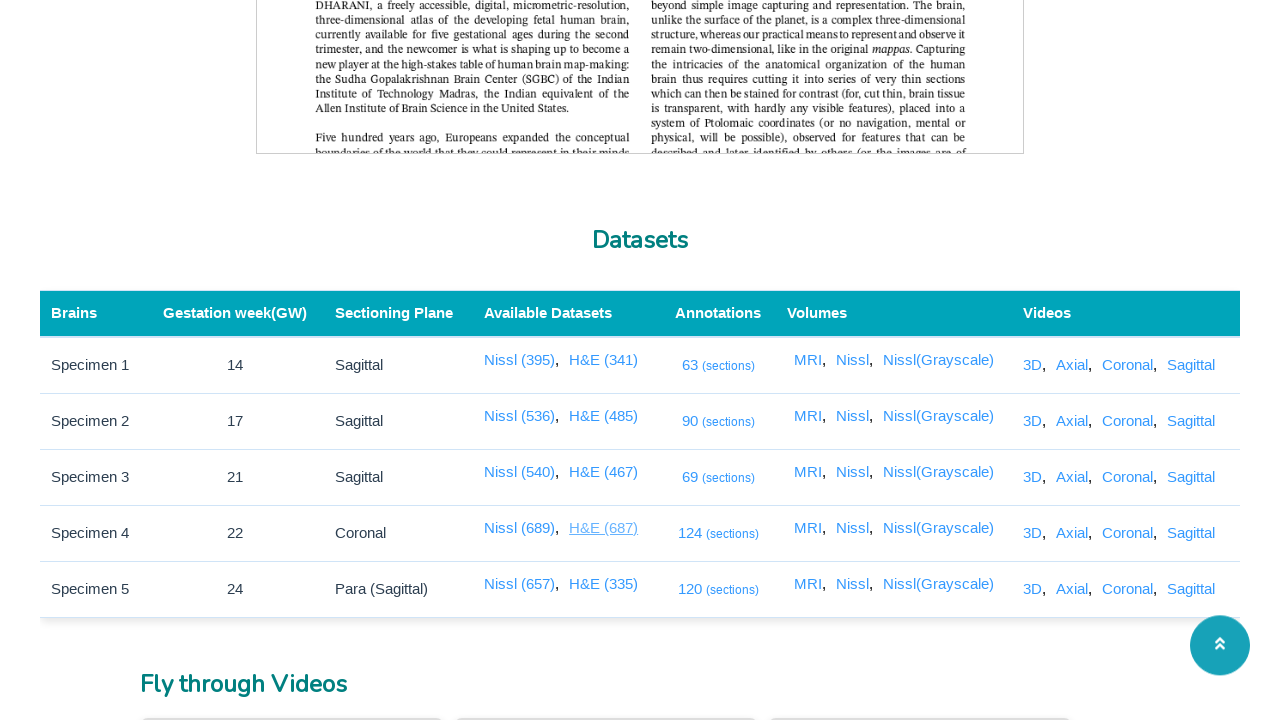

HE Data 3 page loaded with domcontentloaded state
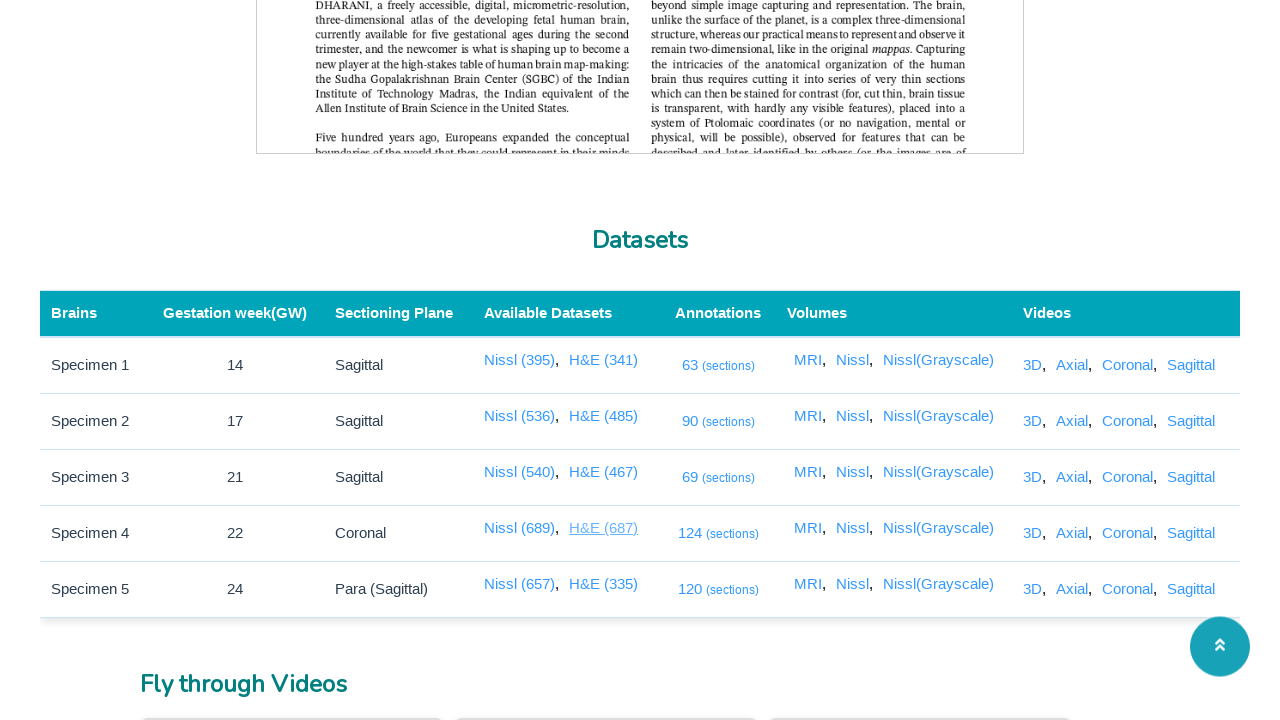

Closed HE Data 3 tab
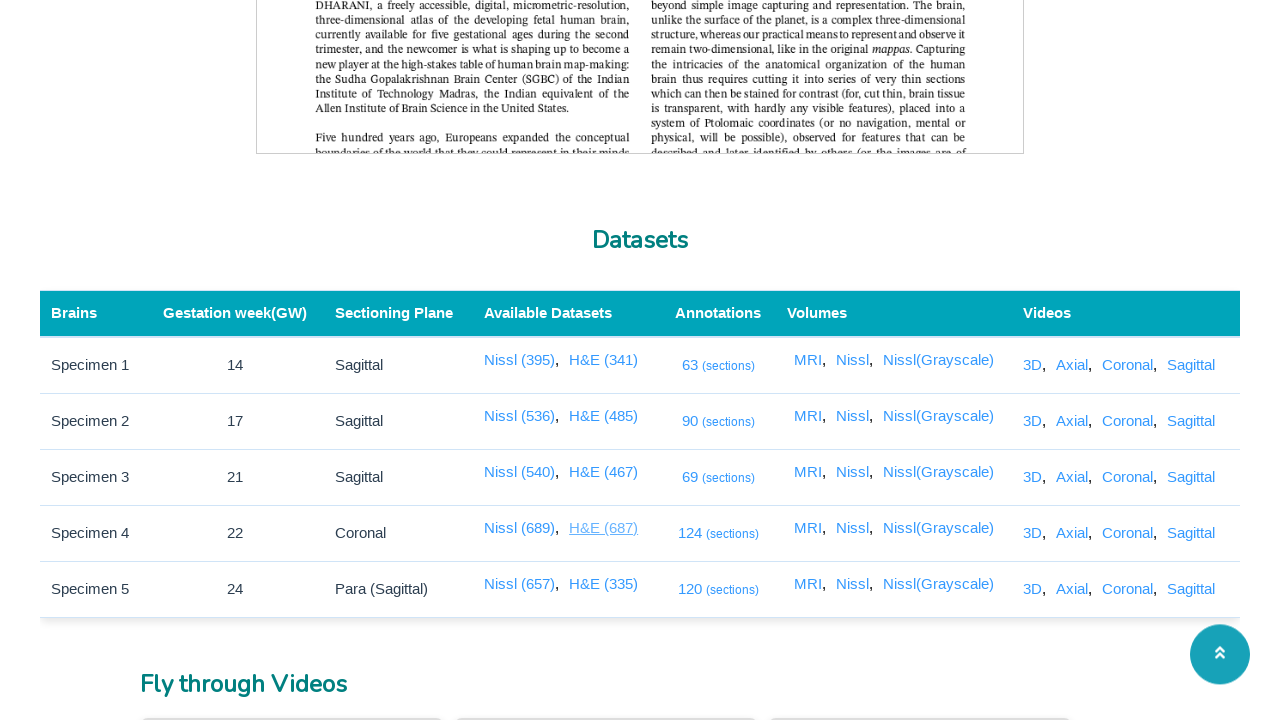

Waited for HE Data 4 link to be visible
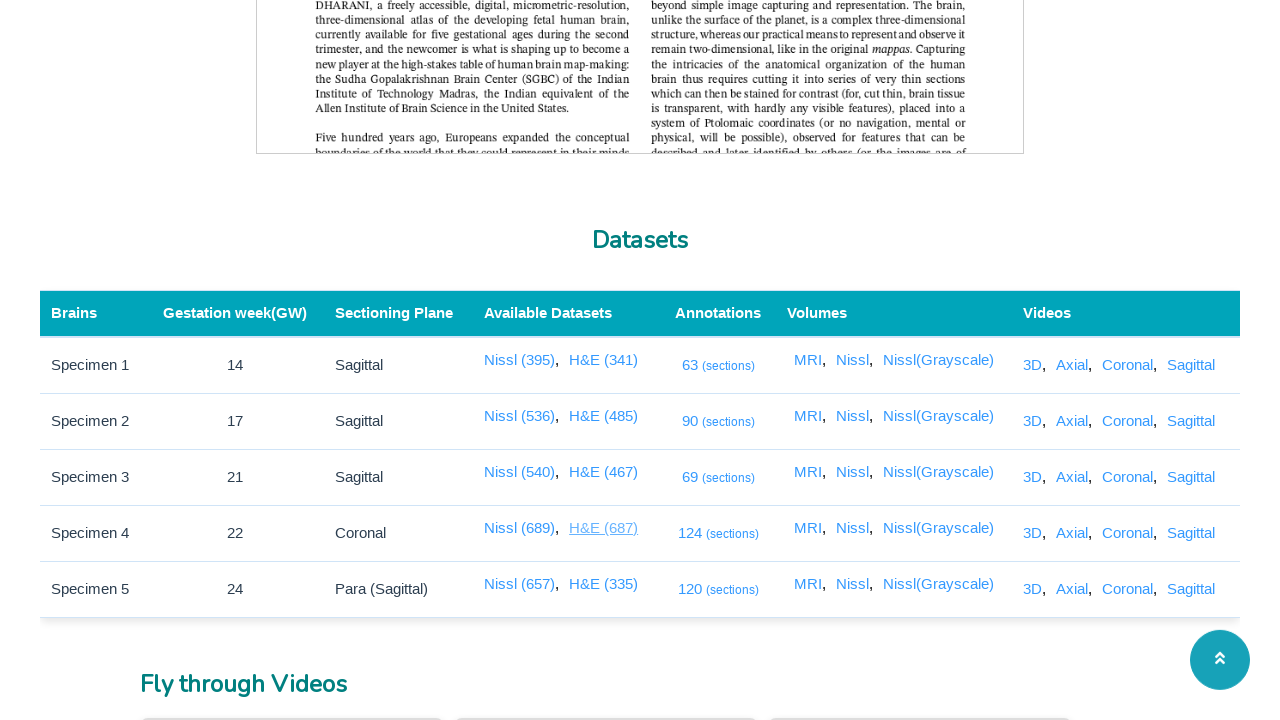

Clicked HE Data 4 link, expecting new tab to open at (604, 584) on //a[@href='/code/2dviewer/annotation/public?type=hd&data=4&seriesType=HE']
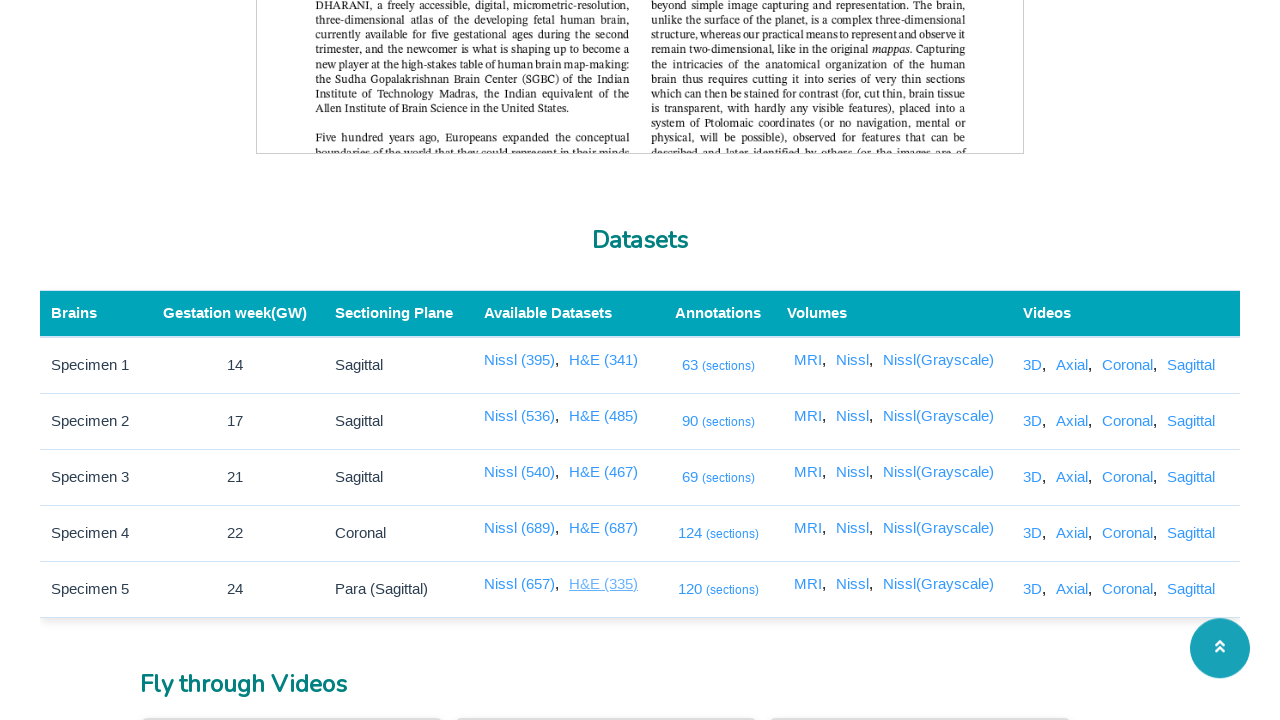

New tab opened for HE Data 4
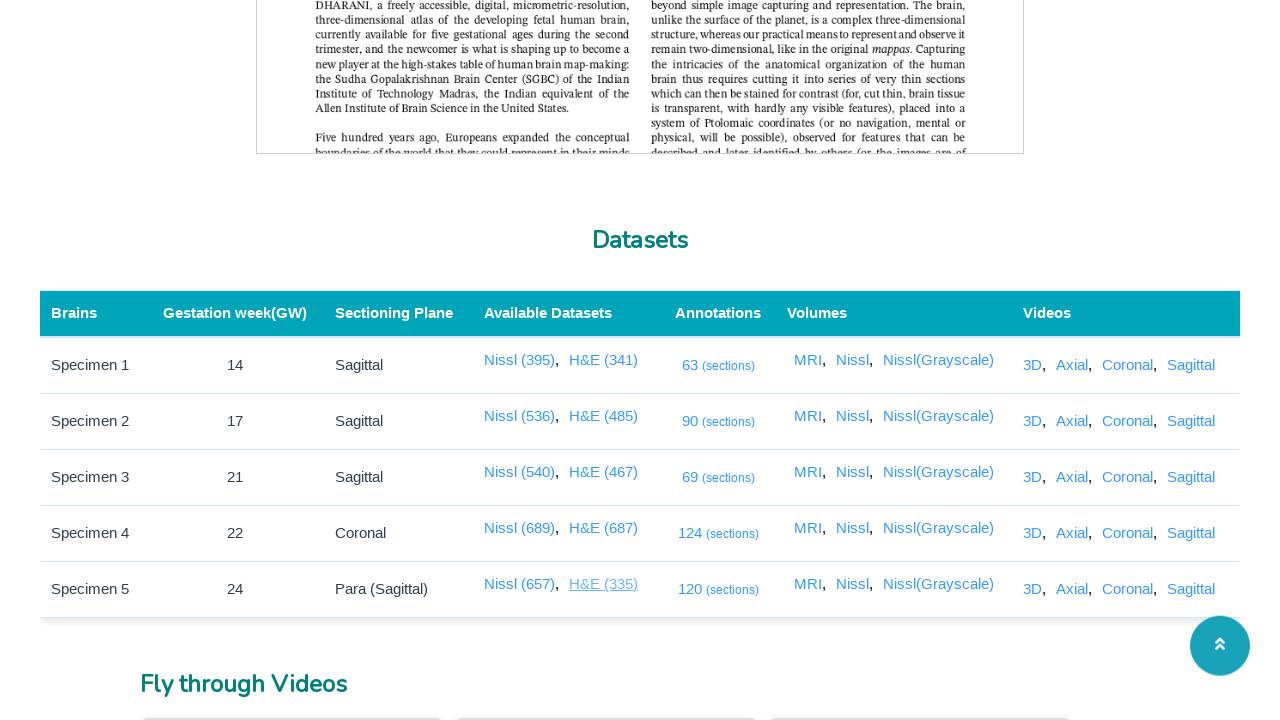

HE Data 4 page loaded with domcontentloaded state
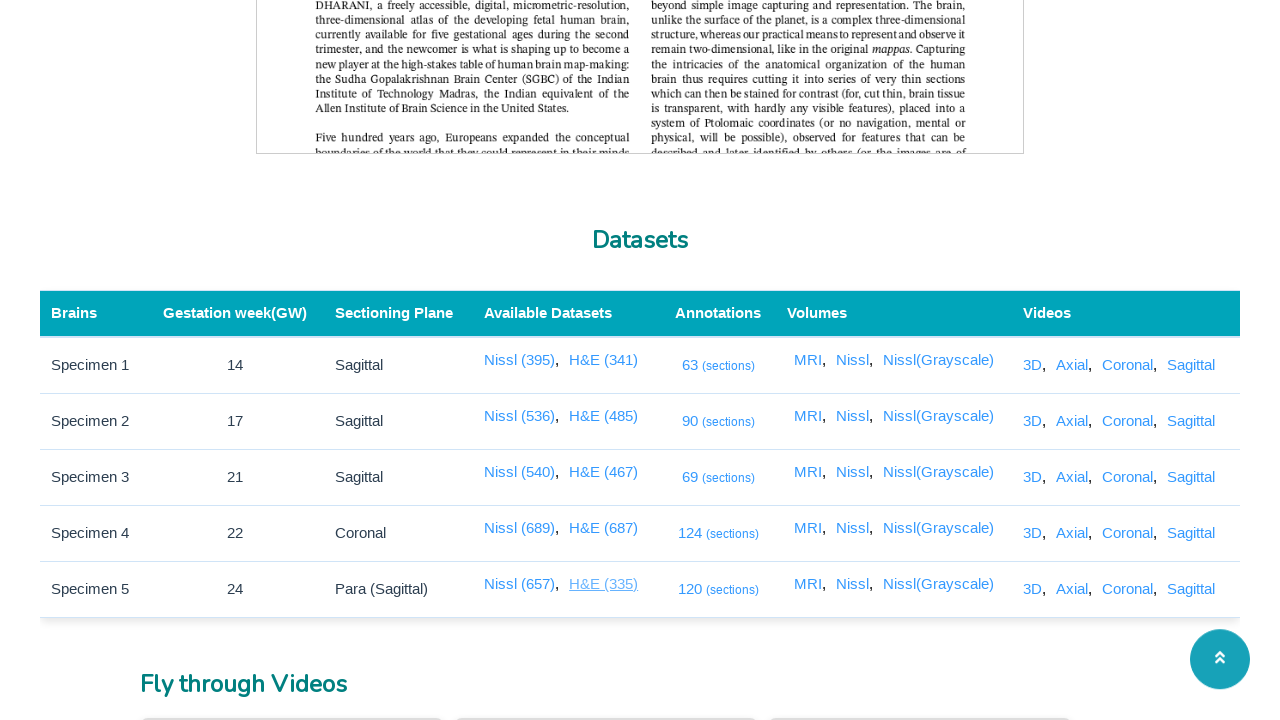

Closed HE Data 4 tab
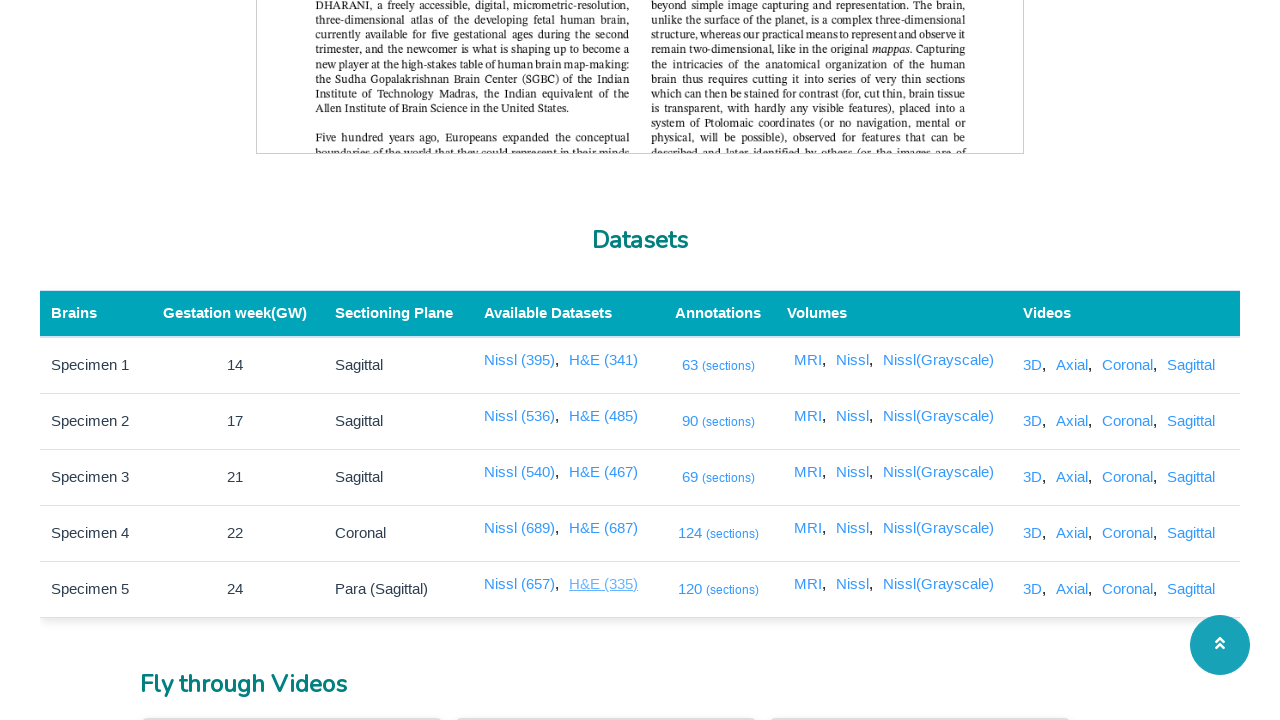

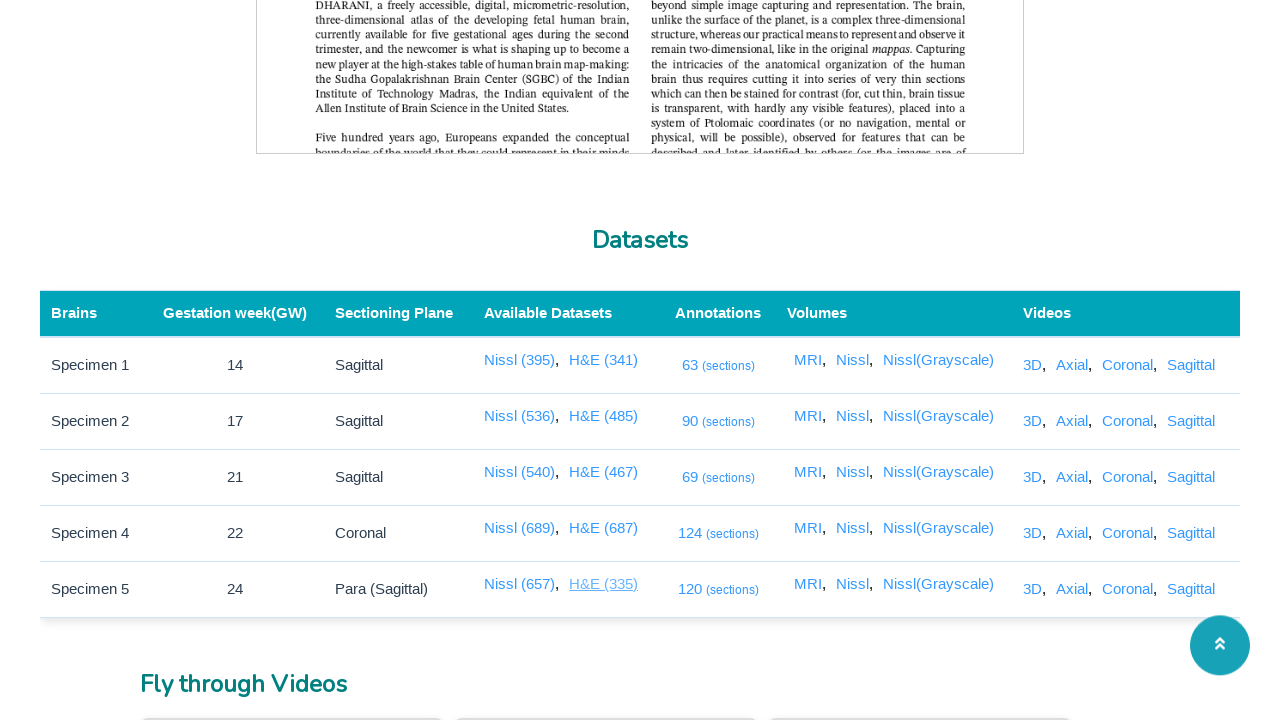